Tests selecting all checkboxes in a group of medical condition checkboxes

Starting URL: https://automationfc.github.io/multiple-fields/

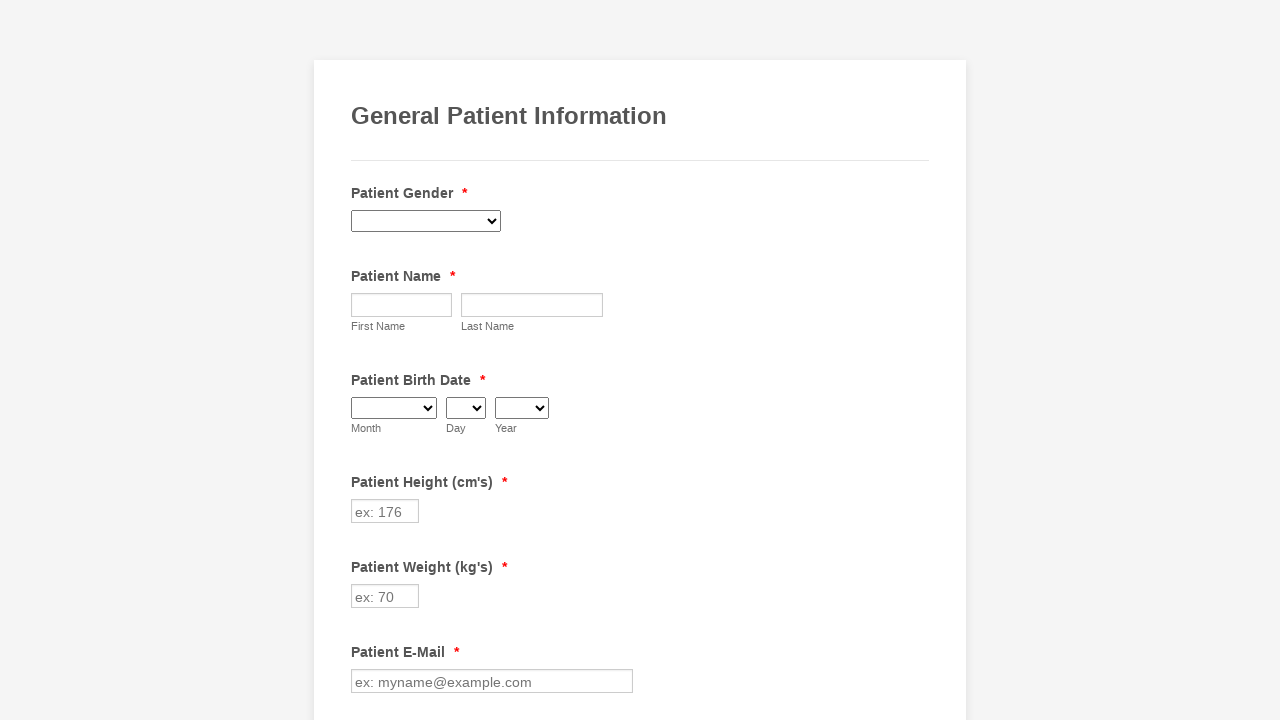

Scrolled to medical conditions section
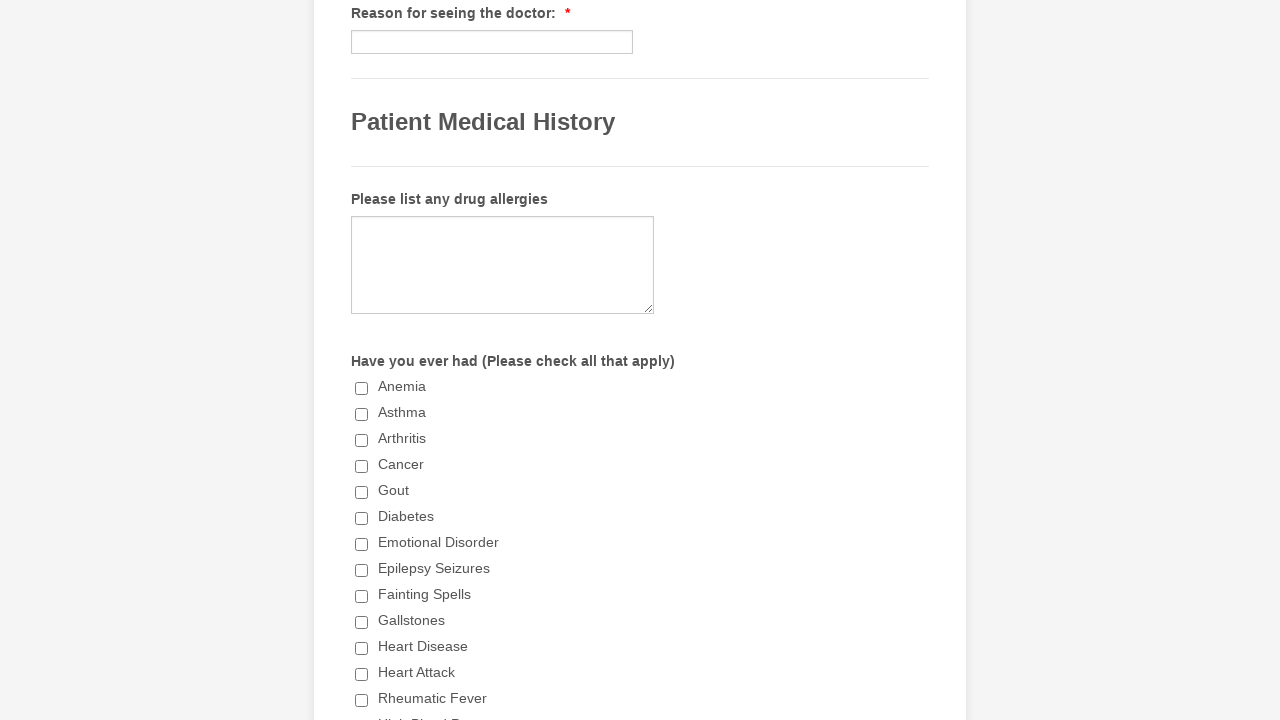

Located all medical condition checkboxes
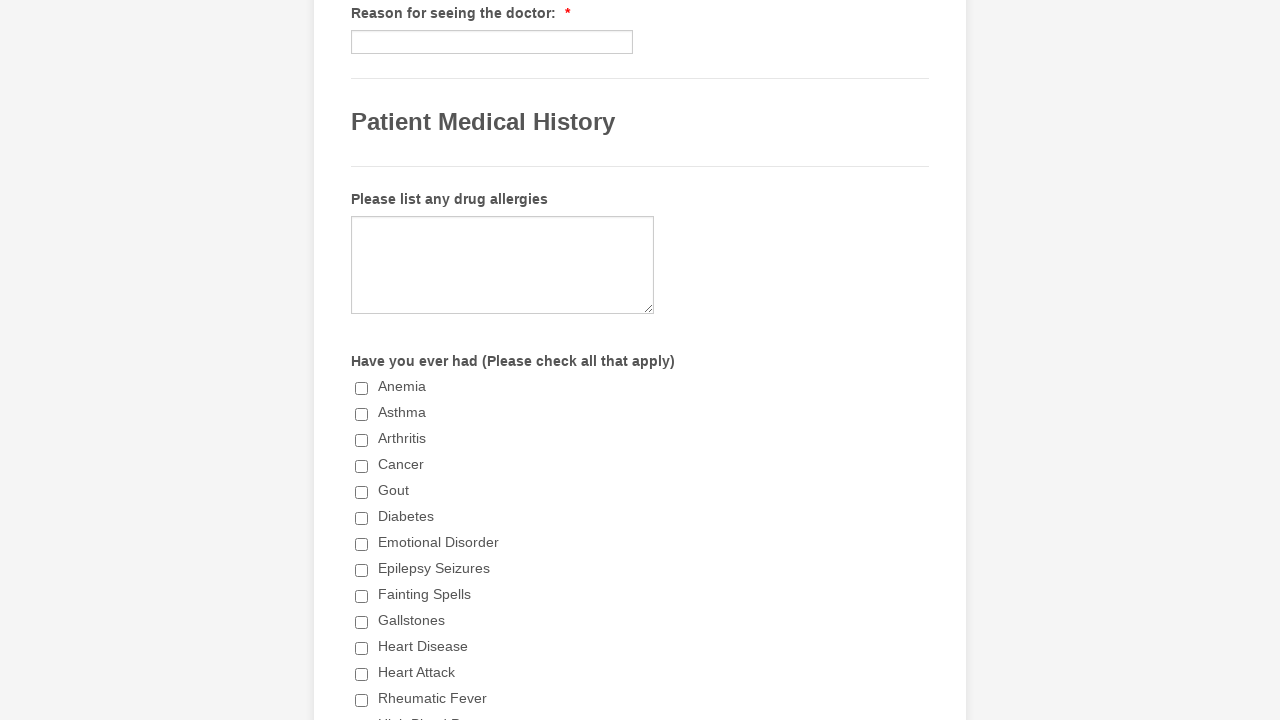

Clicked unchecked medical condition checkbox at (362, 388) on xpath=//label[contains(text(),'Have you ever had')]/following-sibling::div//inpu
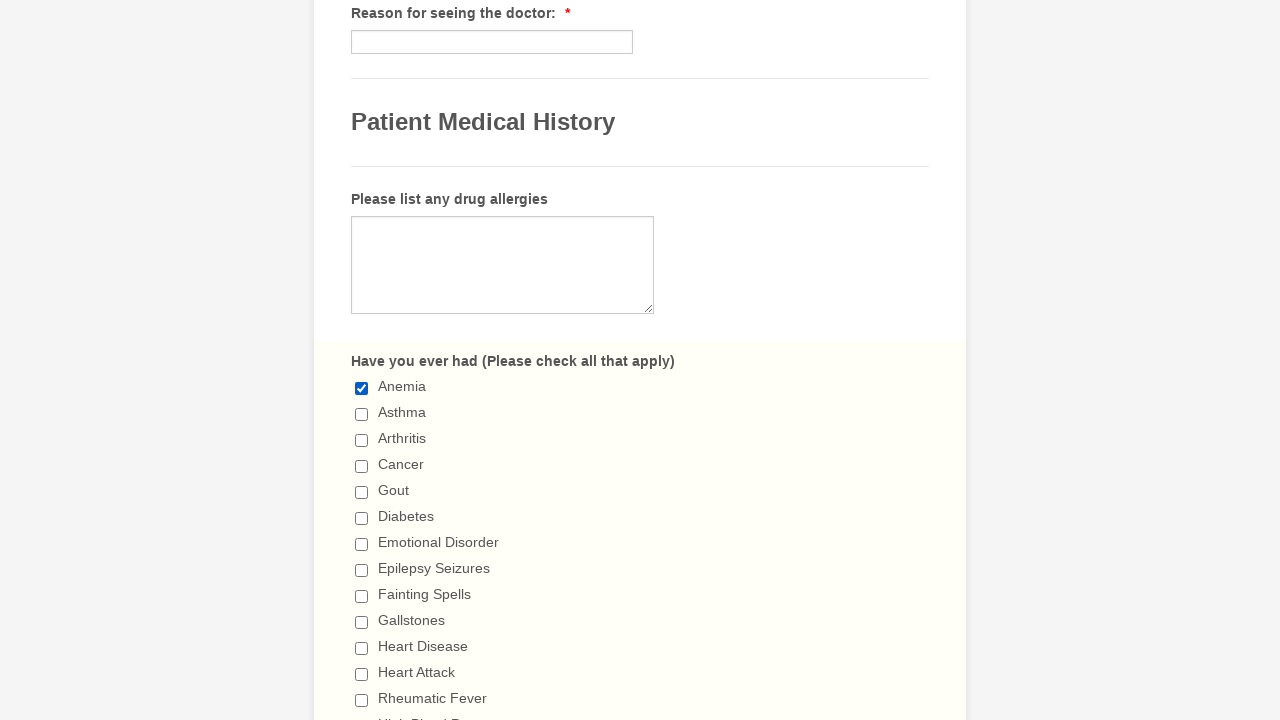

Clicked unchecked medical condition checkbox at (362, 414) on xpath=//label[contains(text(),'Have you ever had')]/following-sibling::div//inpu
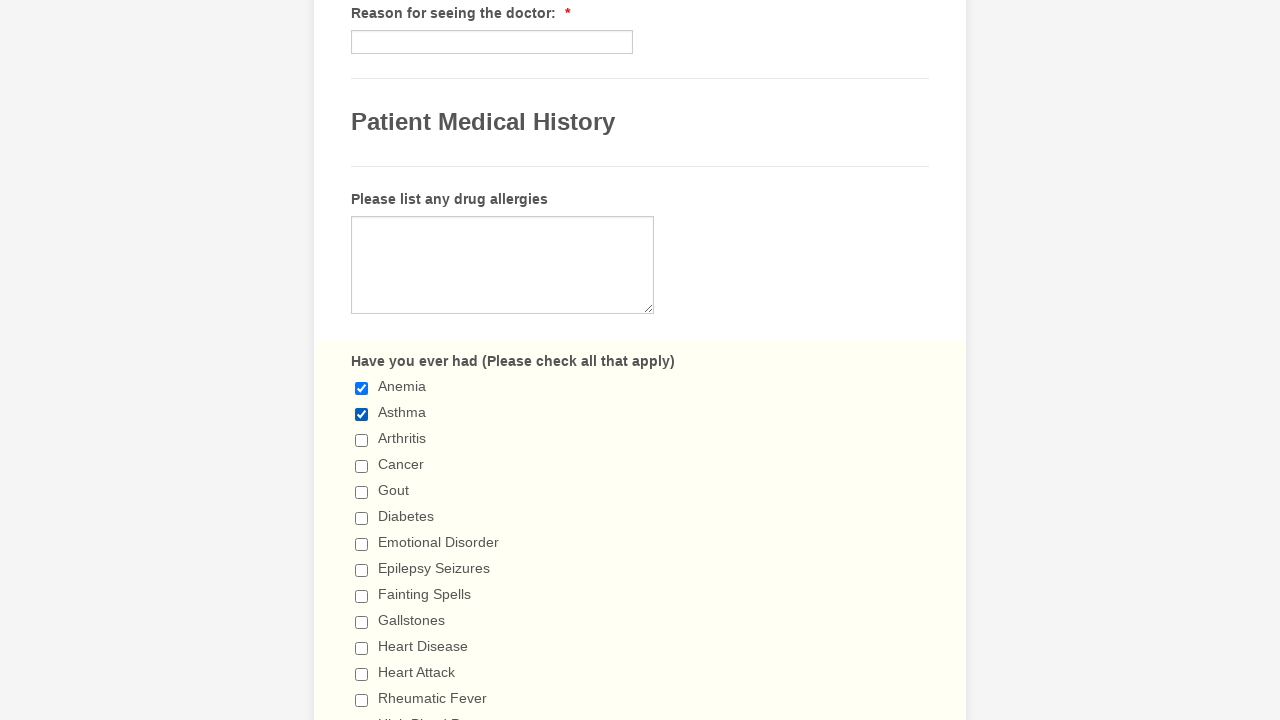

Clicked unchecked medical condition checkbox at (362, 440) on xpath=//label[contains(text(),'Have you ever had')]/following-sibling::div//inpu
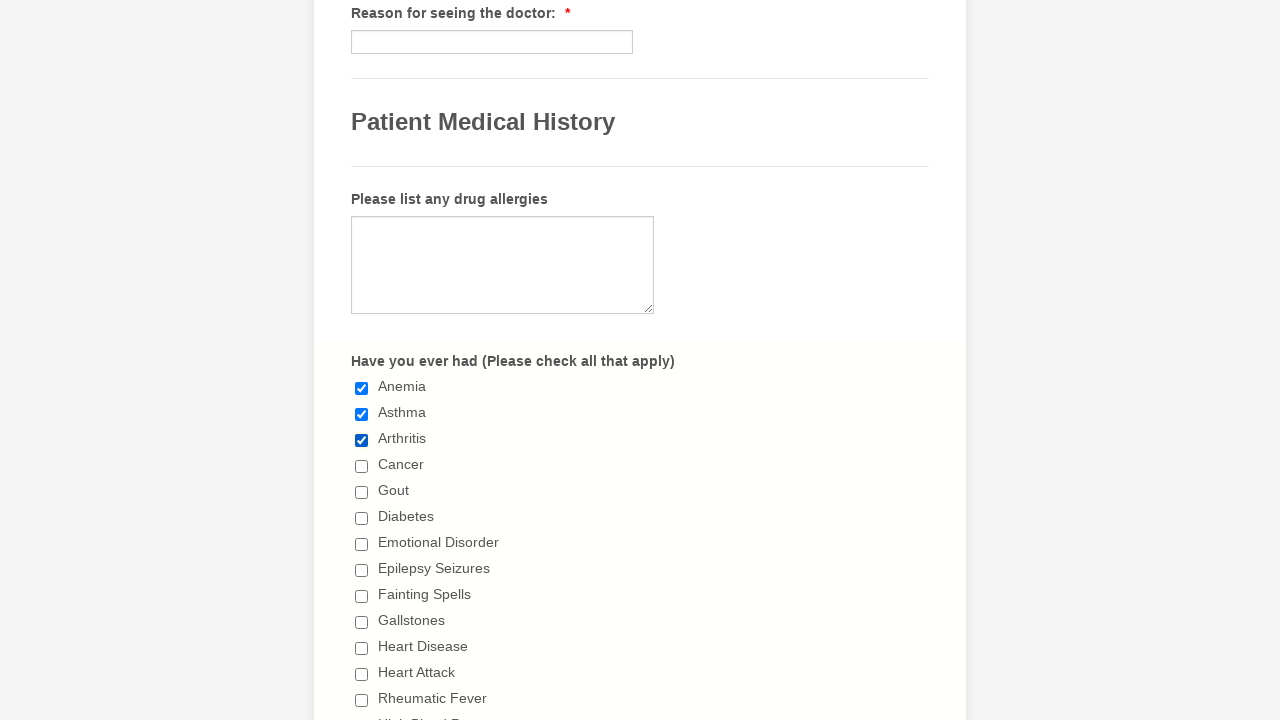

Clicked unchecked medical condition checkbox at (362, 466) on xpath=//label[contains(text(),'Have you ever had')]/following-sibling::div//inpu
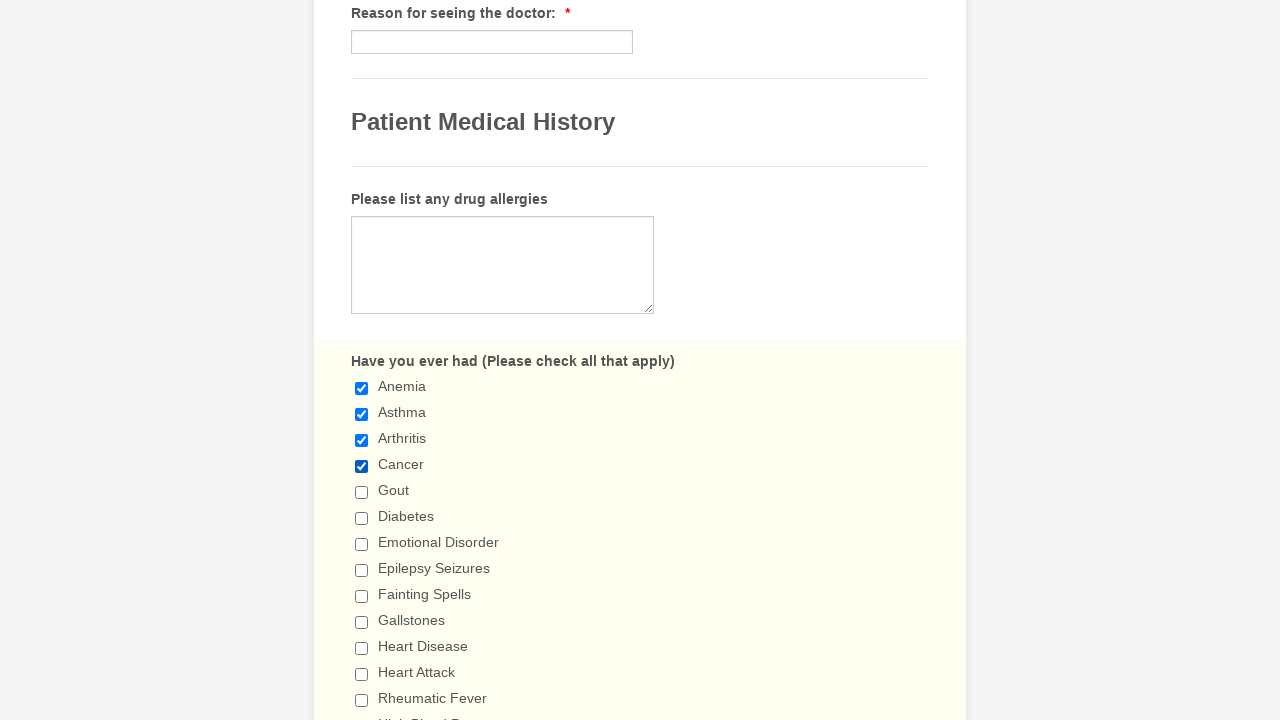

Clicked unchecked medical condition checkbox at (362, 492) on xpath=//label[contains(text(),'Have you ever had')]/following-sibling::div//inpu
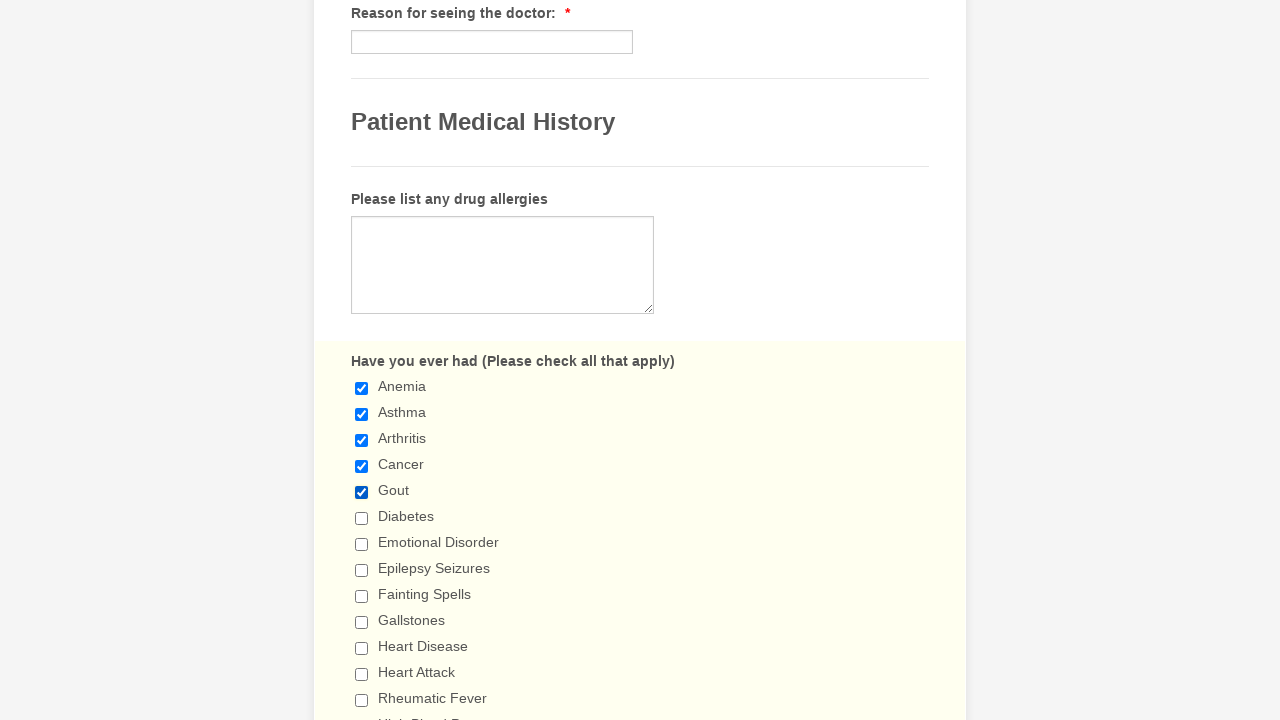

Clicked unchecked medical condition checkbox at (362, 518) on xpath=//label[contains(text(),'Have you ever had')]/following-sibling::div//inpu
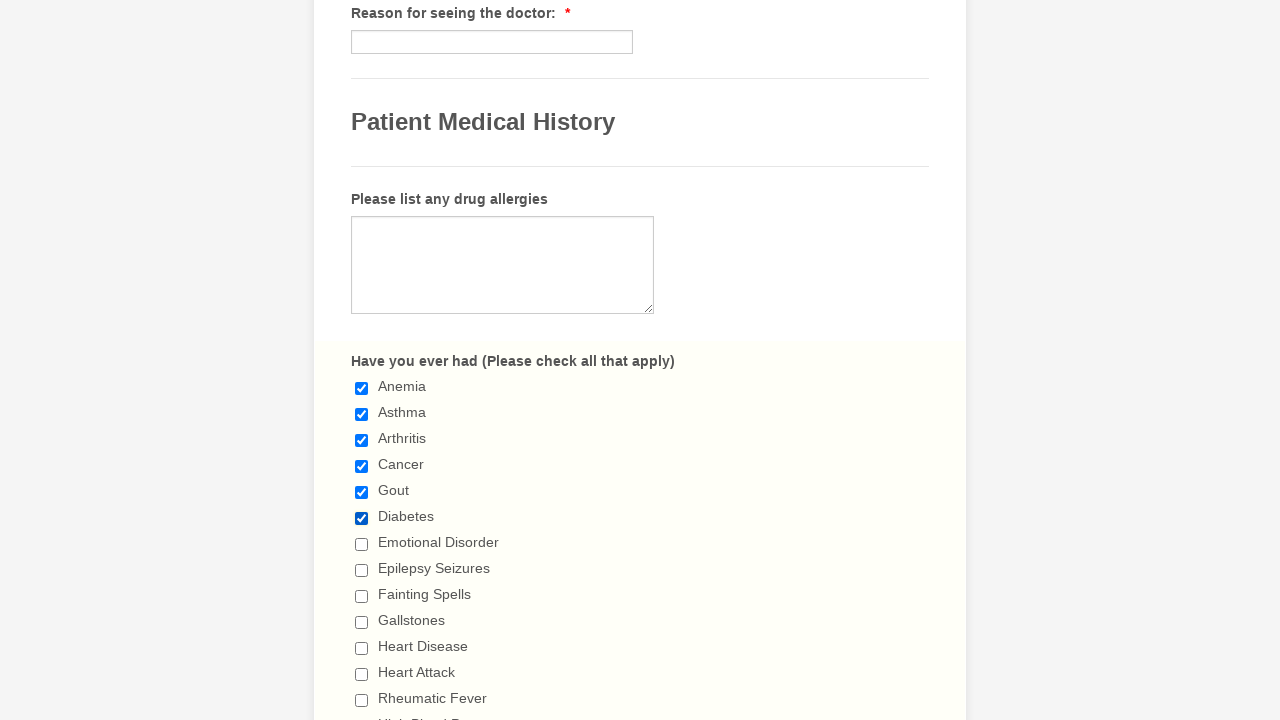

Clicked unchecked medical condition checkbox at (362, 544) on xpath=//label[contains(text(),'Have you ever had')]/following-sibling::div//inpu
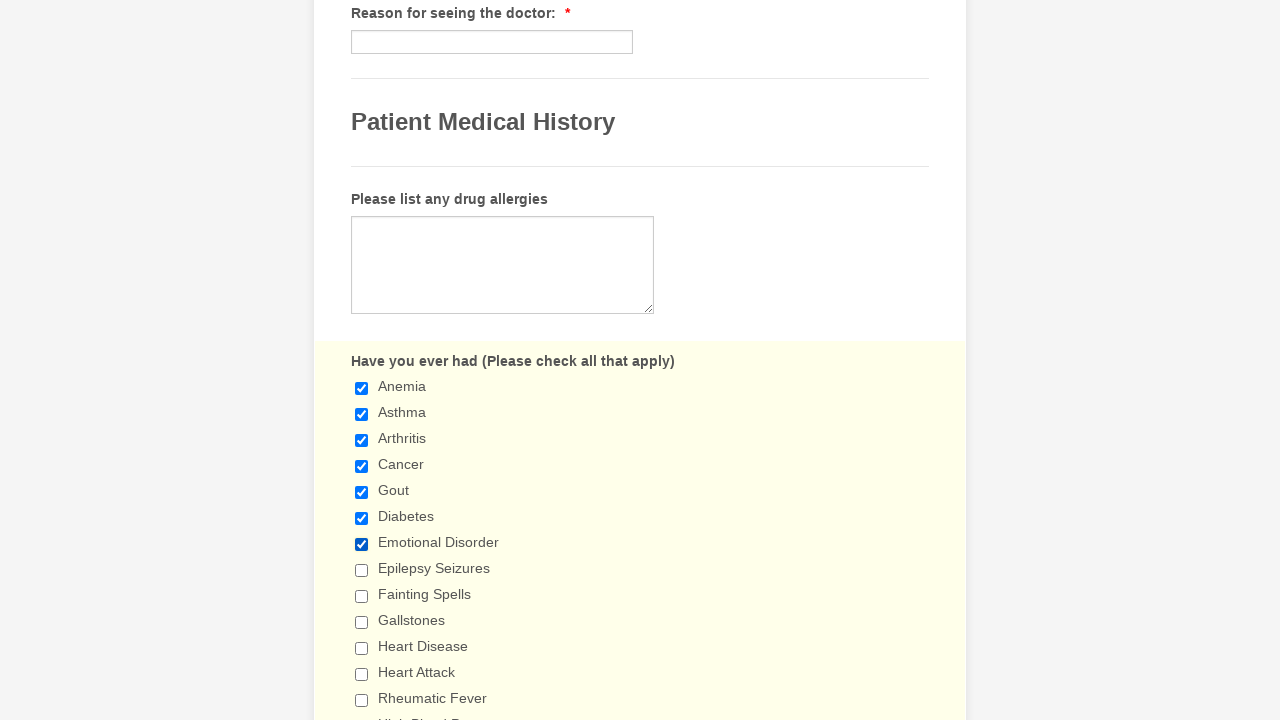

Clicked unchecked medical condition checkbox at (362, 570) on xpath=//label[contains(text(),'Have you ever had')]/following-sibling::div//inpu
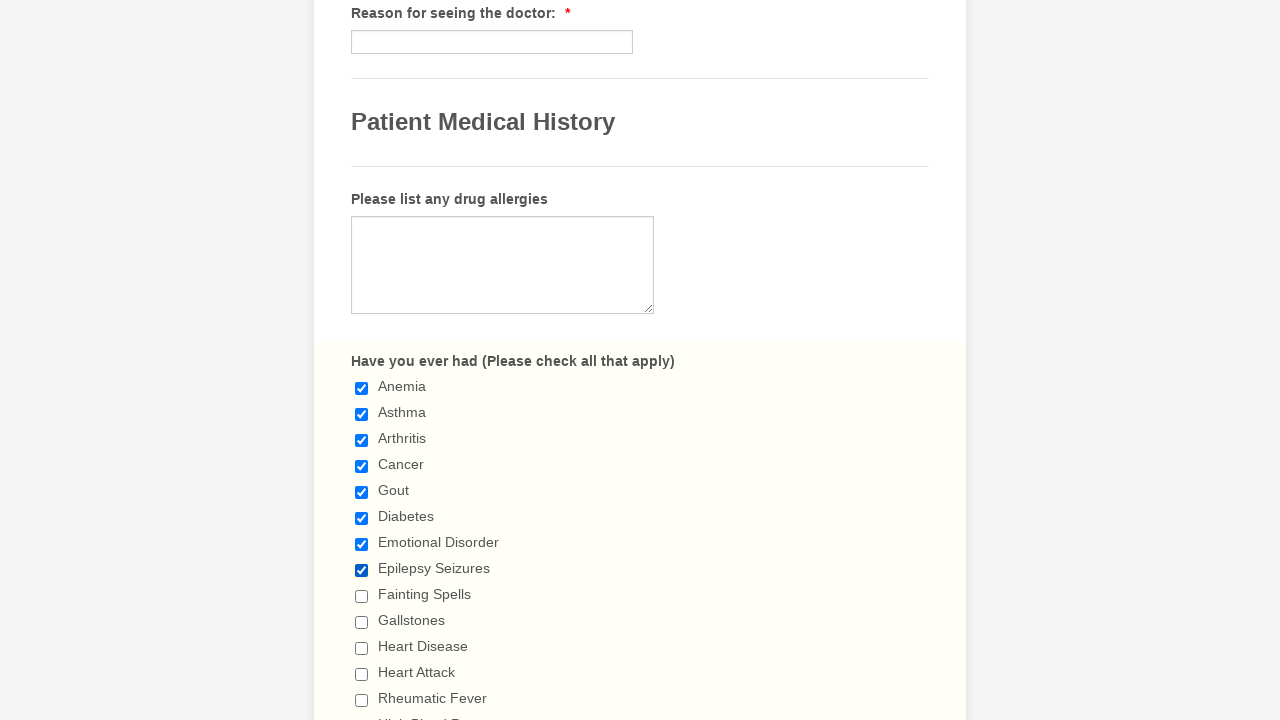

Clicked unchecked medical condition checkbox at (362, 596) on xpath=//label[contains(text(),'Have you ever had')]/following-sibling::div//inpu
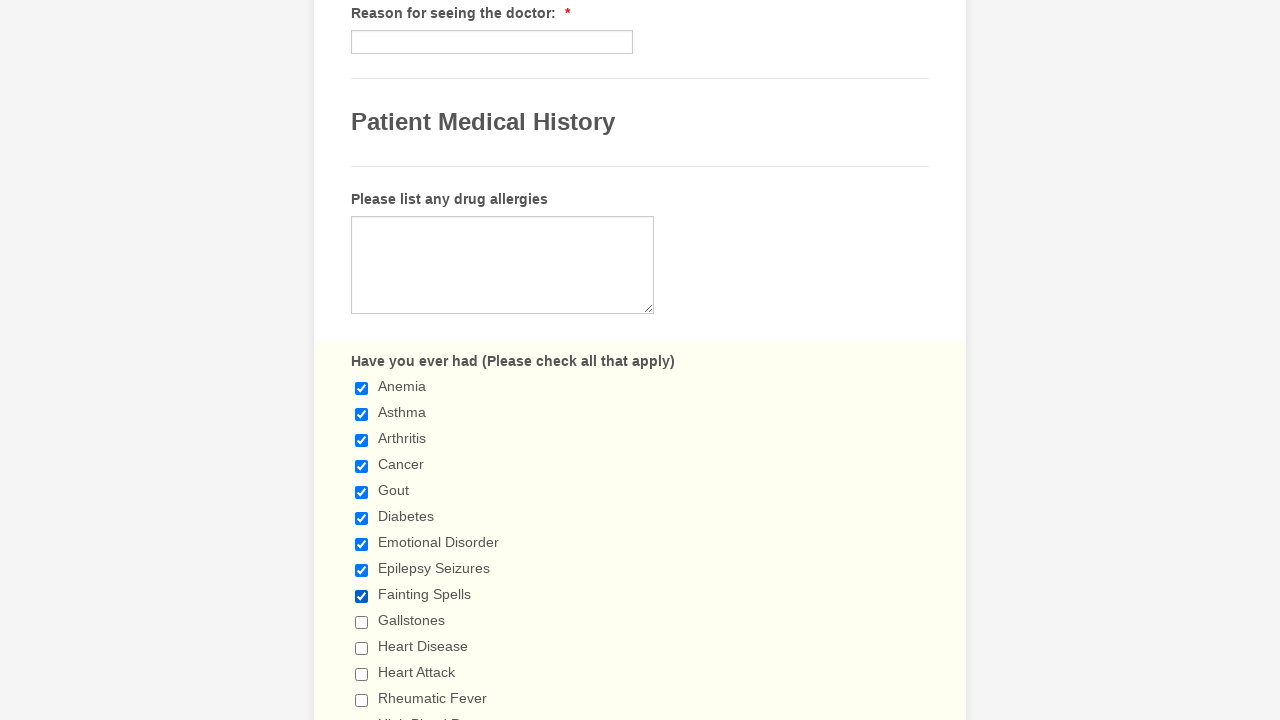

Clicked unchecked medical condition checkbox at (362, 622) on xpath=//label[contains(text(),'Have you ever had')]/following-sibling::div//inpu
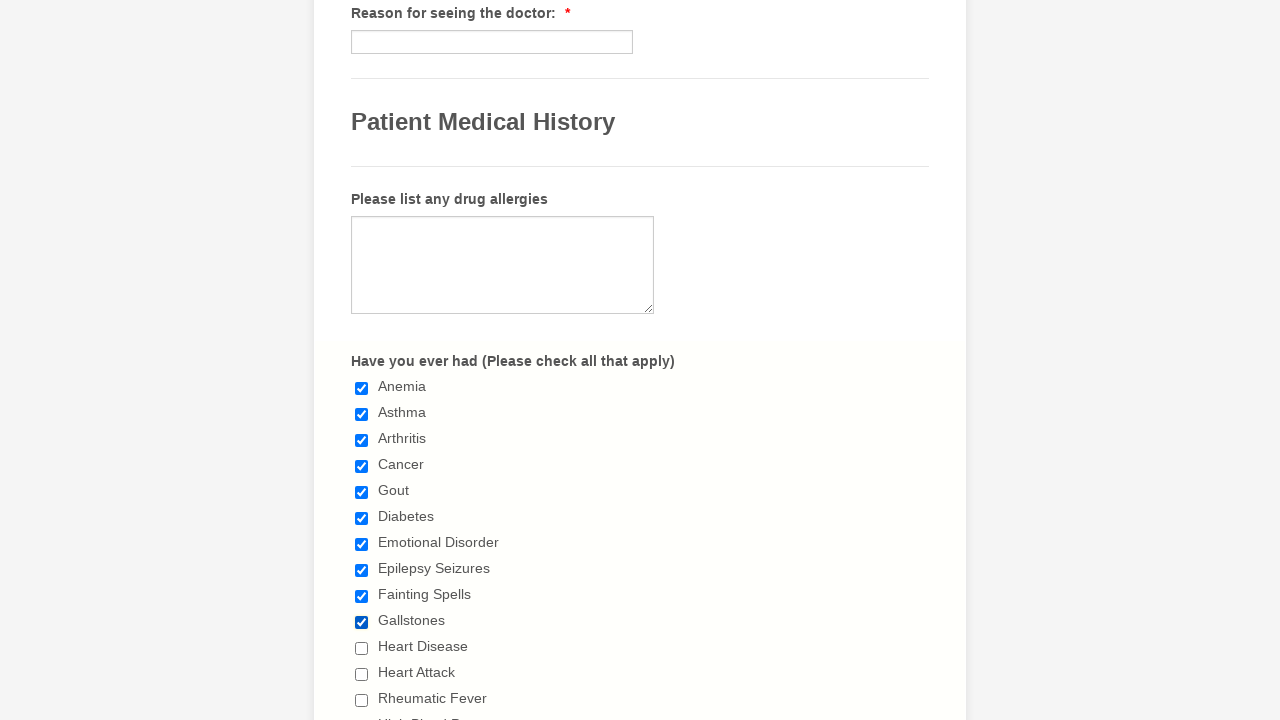

Clicked unchecked medical condition checkbox at (362, 648) on xpath=//label[contains(text(),'Have you ever had')]/following-sibling::div//inpu
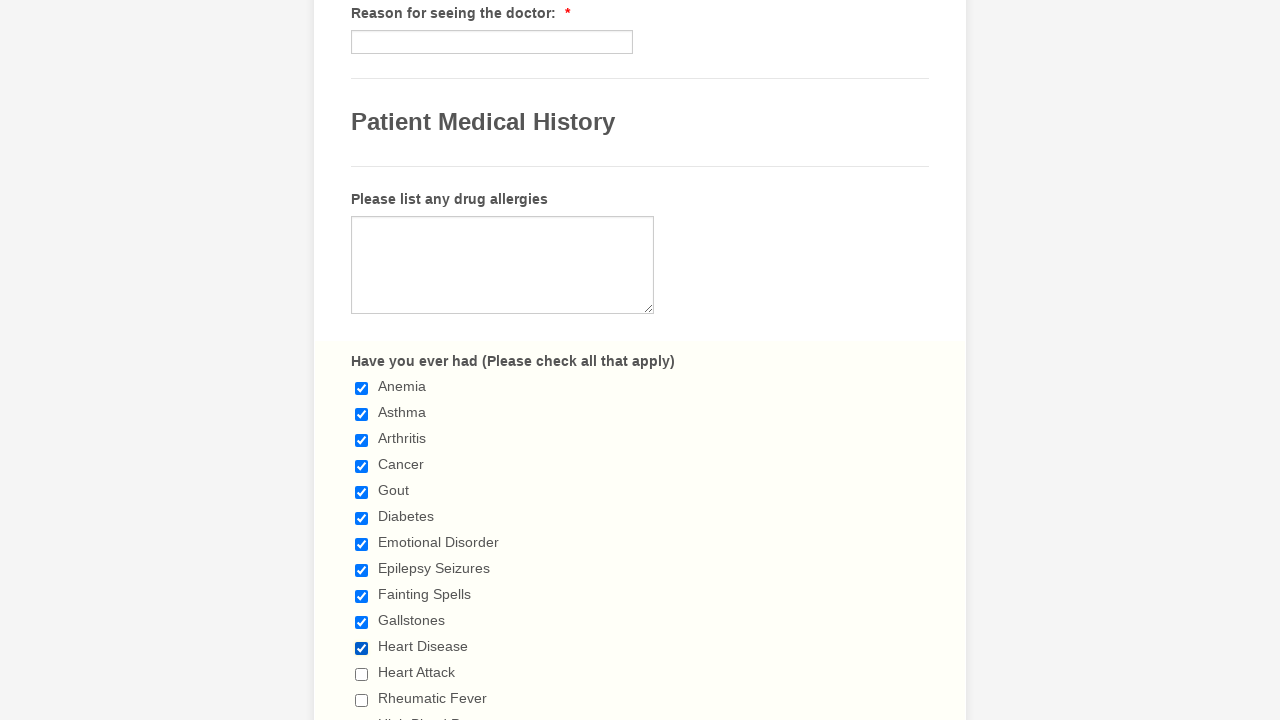

Clicked unchecked medical condition checkbox at (362, 674) on xpath=//label[contains(text(),'Have you ever had')]/following-sibling::div//inpu
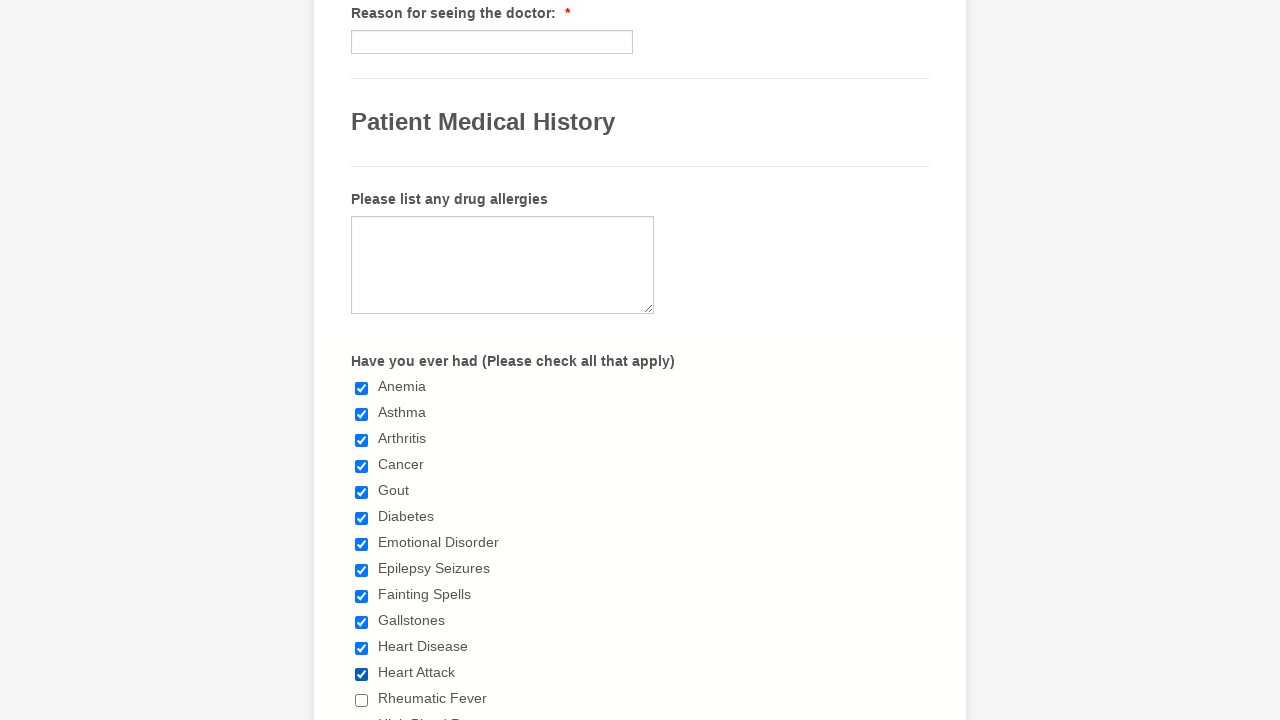

Clicked unchecked medical condition checkbox at (362, 700) on xpath=//label[contains(text(),'Have you ever had')]/following-sibling::div//inpu
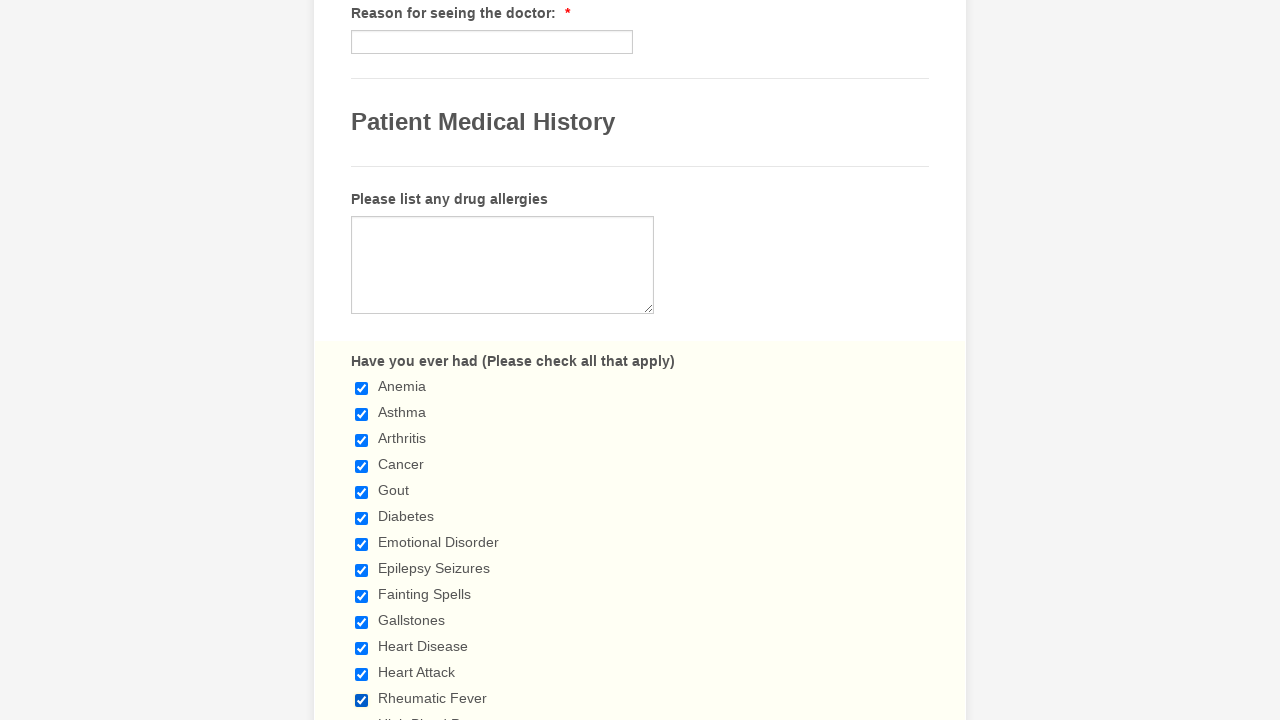

Clicked unchecked medical condition checkbox at (362, 714) on xpath=//label[contains(text(),'Have you ever had')]/following-sibling::div//inpu
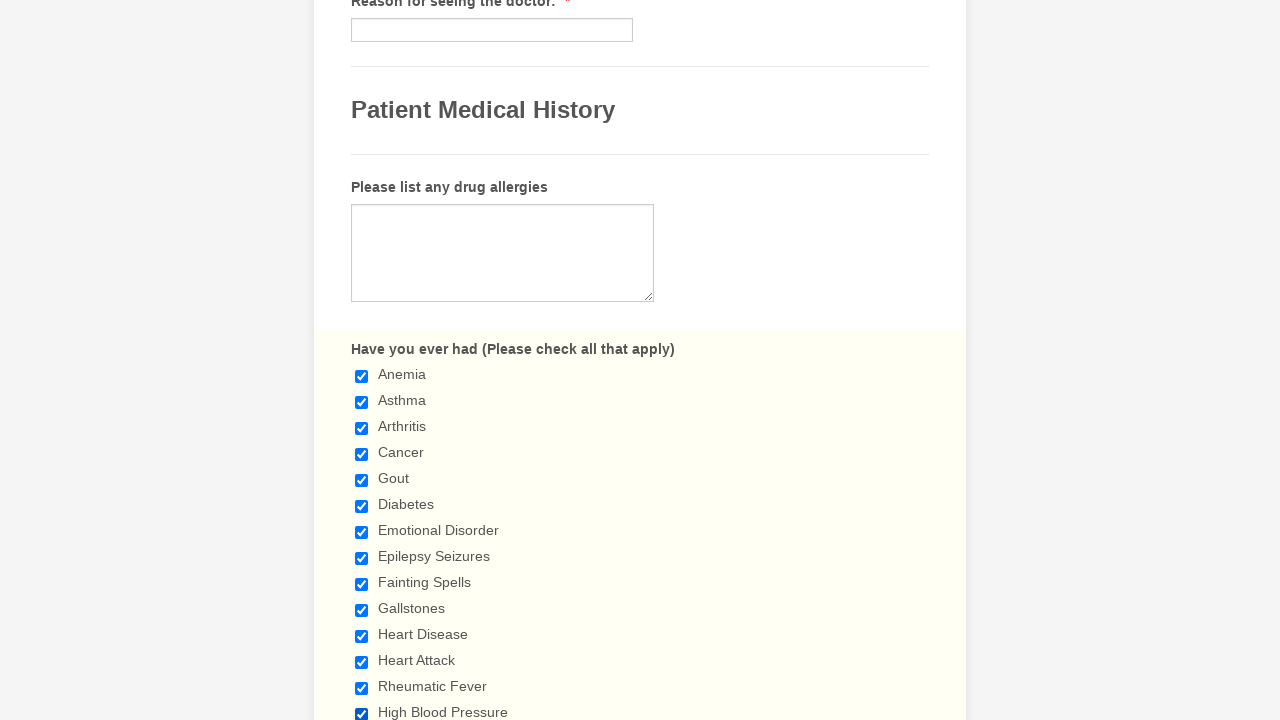

Clicked unchecked medical condition checkbox at (362, 360) on xpath=//label[contains(text(),'Have you ever had')]/following-sibling::div//inpu
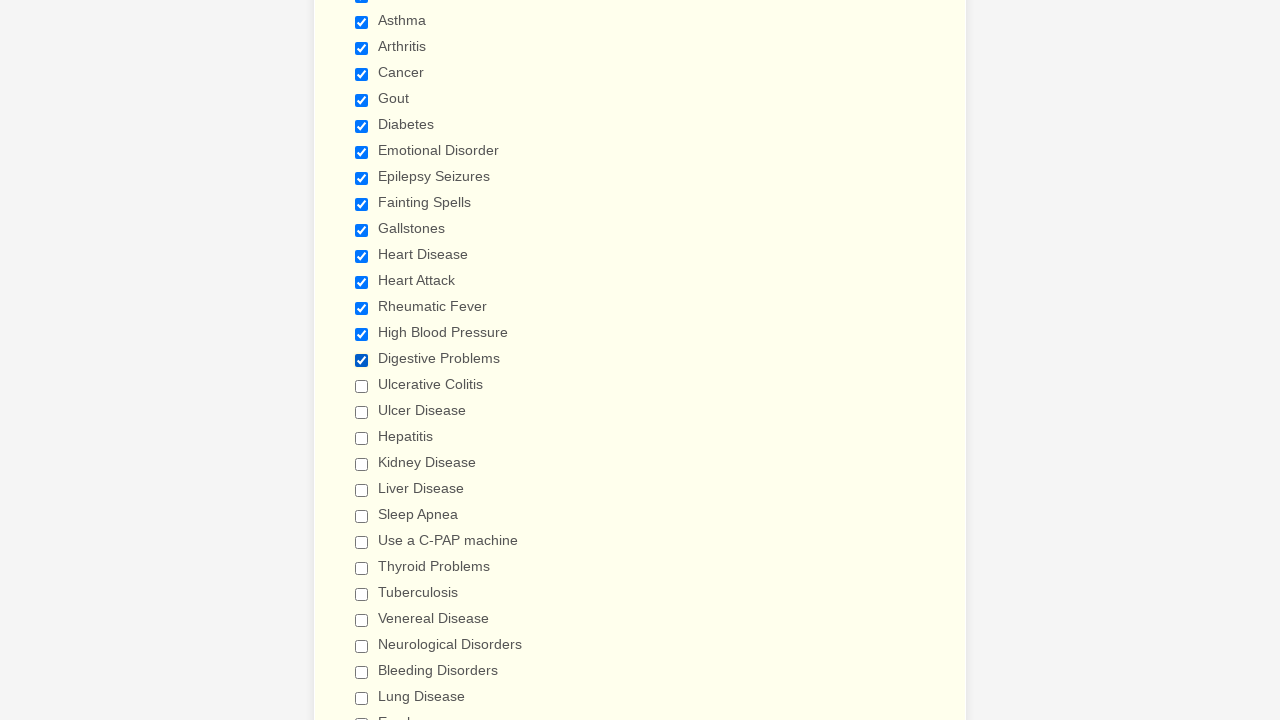

Clicked unchecked medical condition checkbox at (362, 386) on xpath=//label[contains(text(),'Have you ever had')]/following-sibling::div//inpu
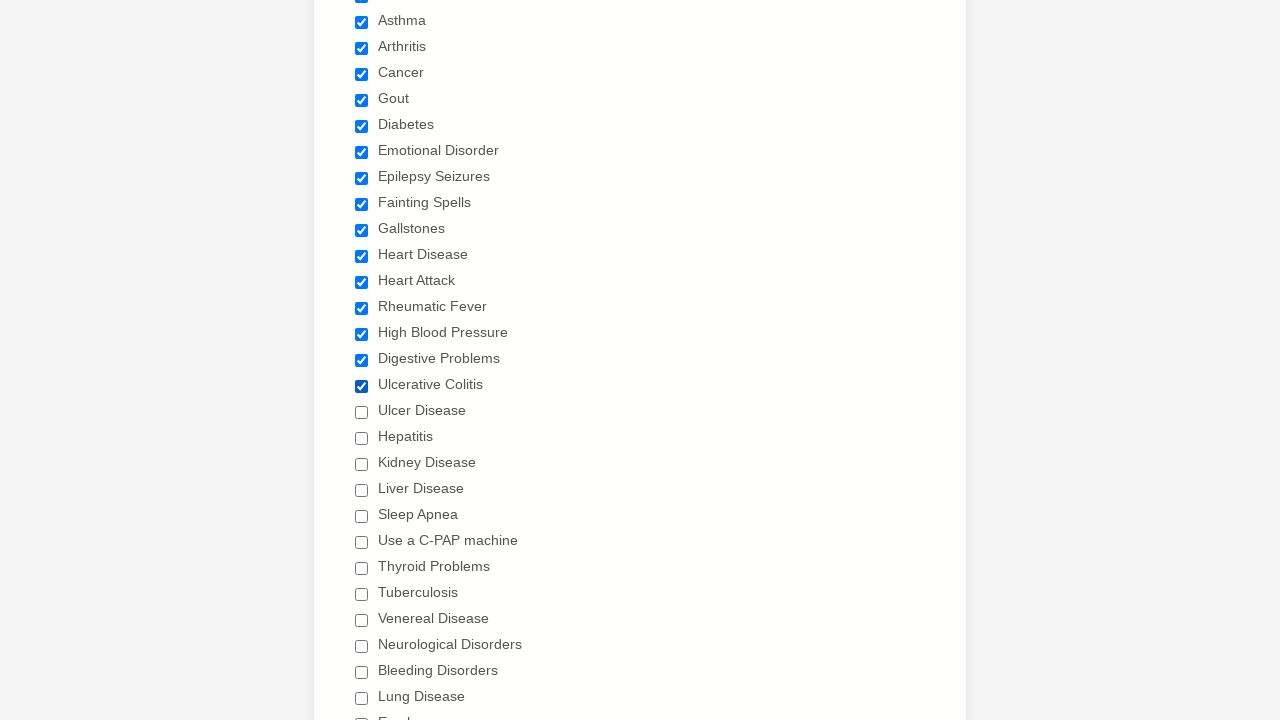

Clicked unchecked medical condition checkbox at (362, 412) on xpath=//label[contains(text(),'Have you ever had')]/following-sibling::div//inpu
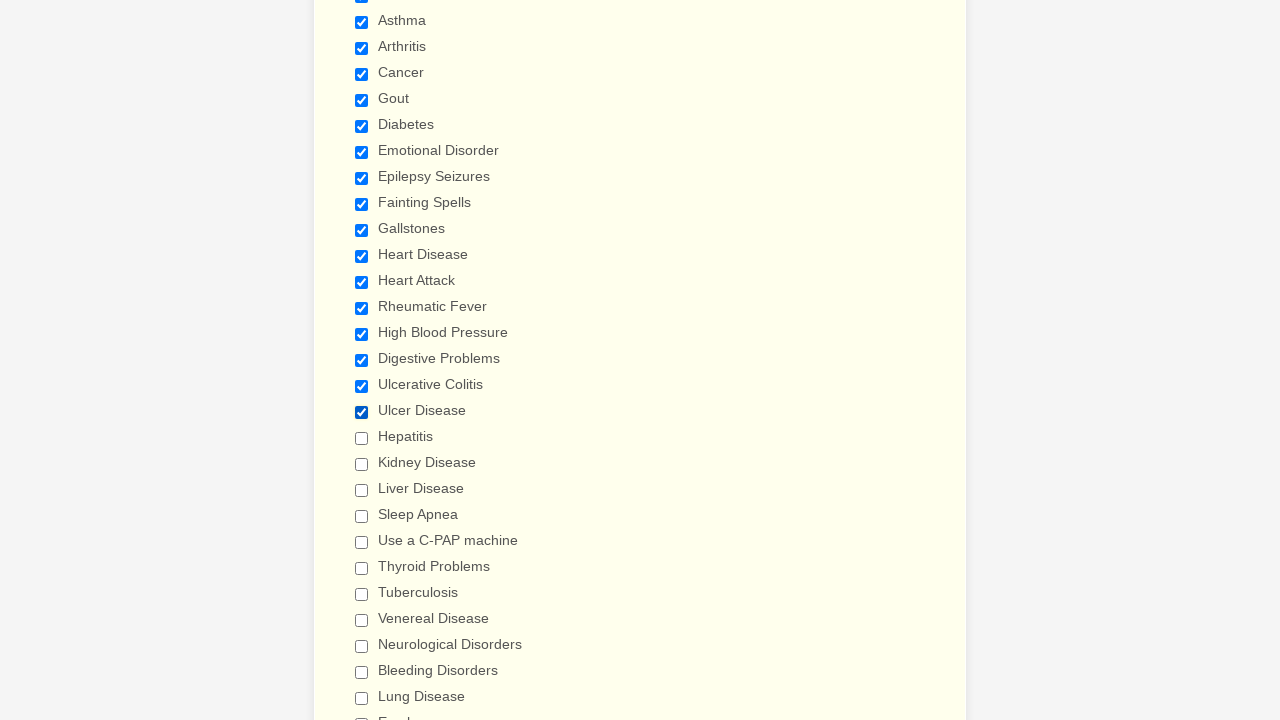

Clicked unchecked medical condition checkbox at (362, 438) on xpath=//label[contains(text(),'Have you ever had')]/following-sibling::div//inpu
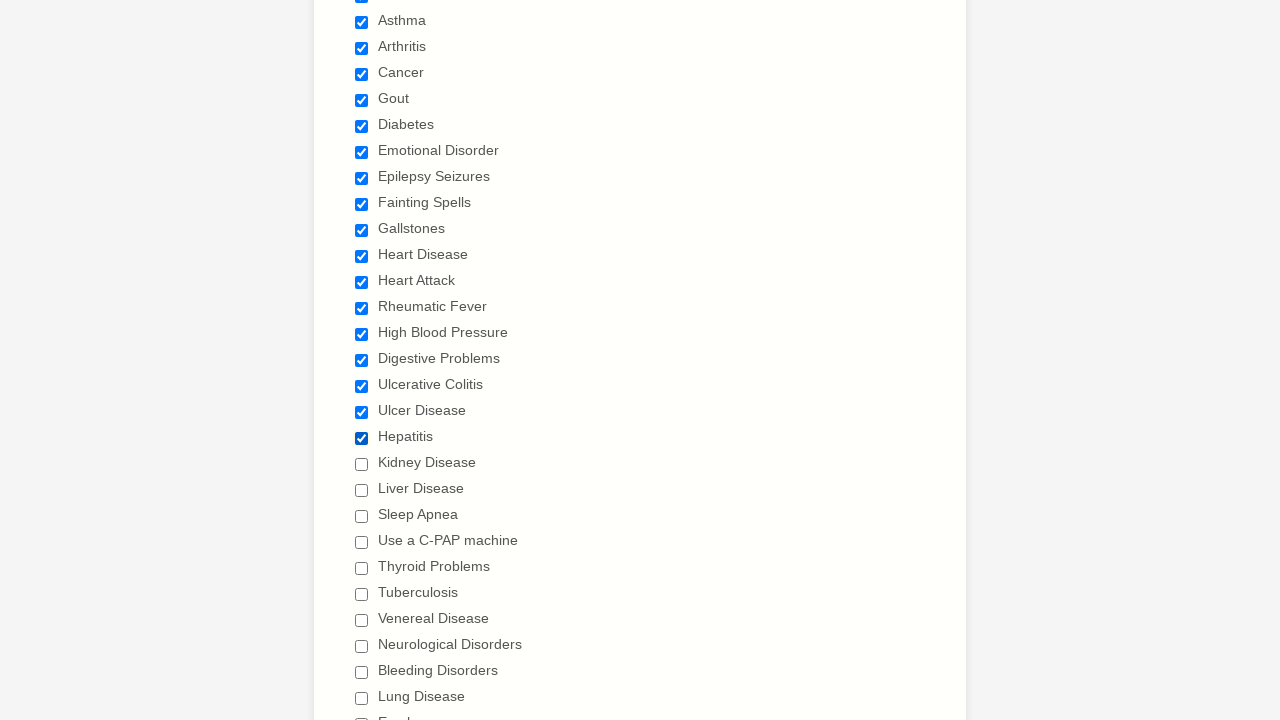

Clicked unchecked medical condition checkbox at (362, 464) on xpath=//label[contains(text(),'Have you ever had')]/following-sibling::div//inpu
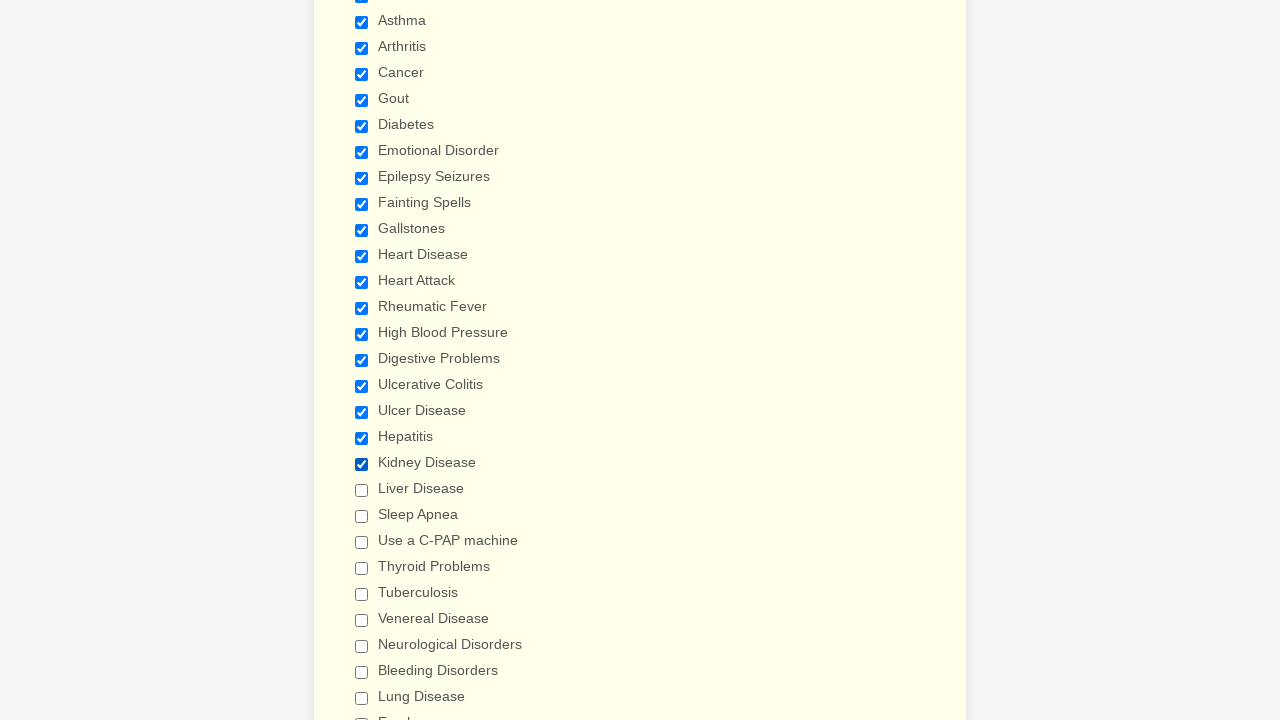

Clicked unchecked medical condition checkbox at (362, 490) on xpath=//label[contains(text(),'Have you ever had')]/following-sibling::div//inpu
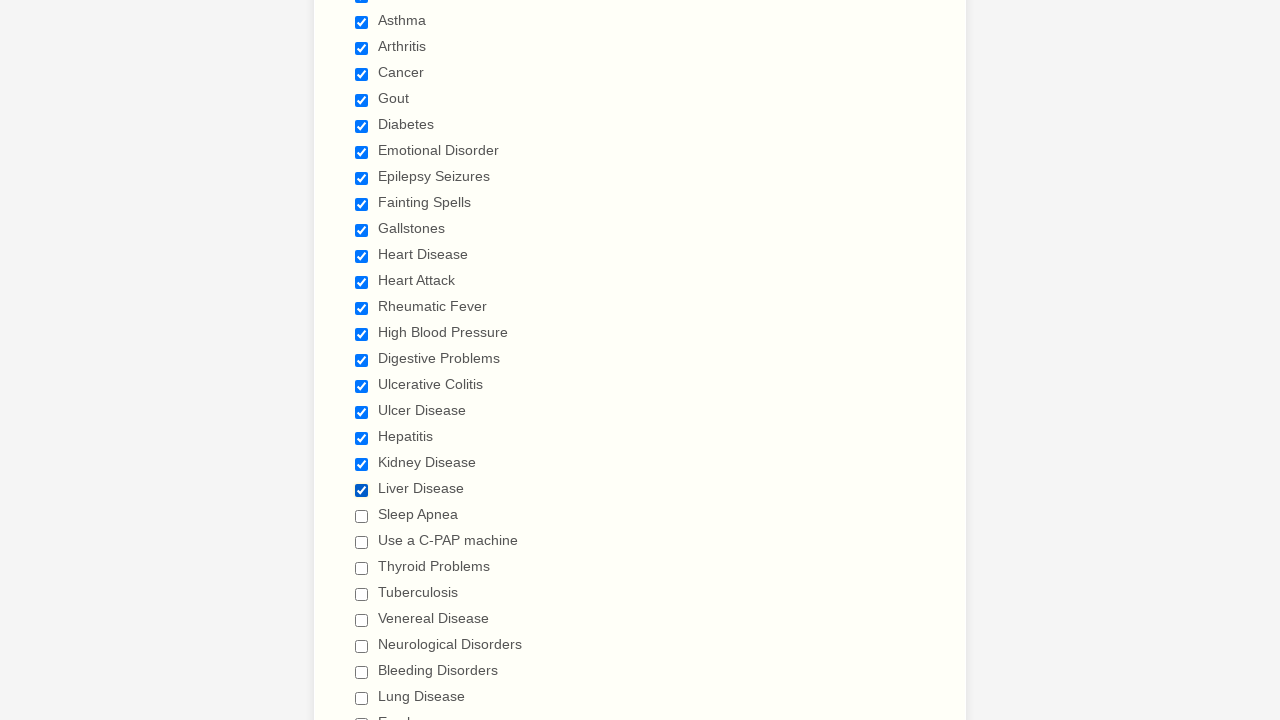

Clicked unchecked medical condition checkbox at (362, 516) on xpath=//label[contains(text(),'Have you ever had')]/following-sibling::div//inpu
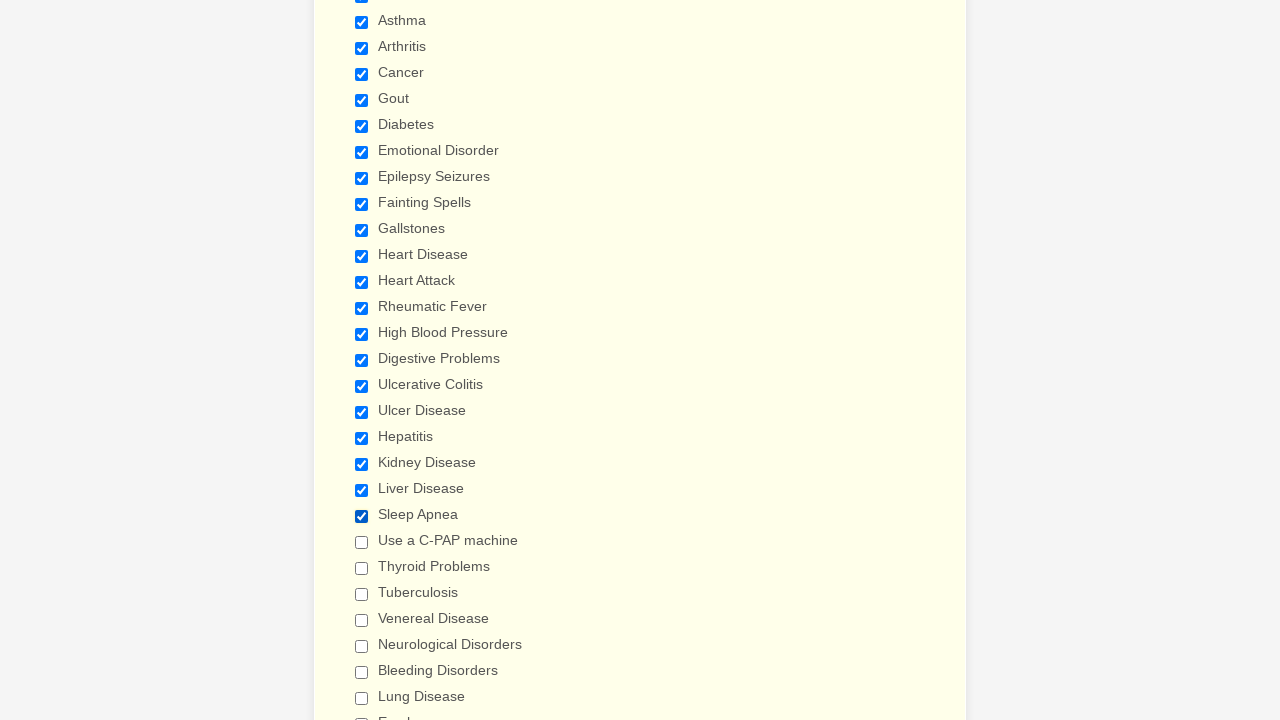

Clicked unchecked medical condition checkbox at (362, 542) on xpath=//label[contains(text(),'Have you ever had')]/following-sibling::div//inpu
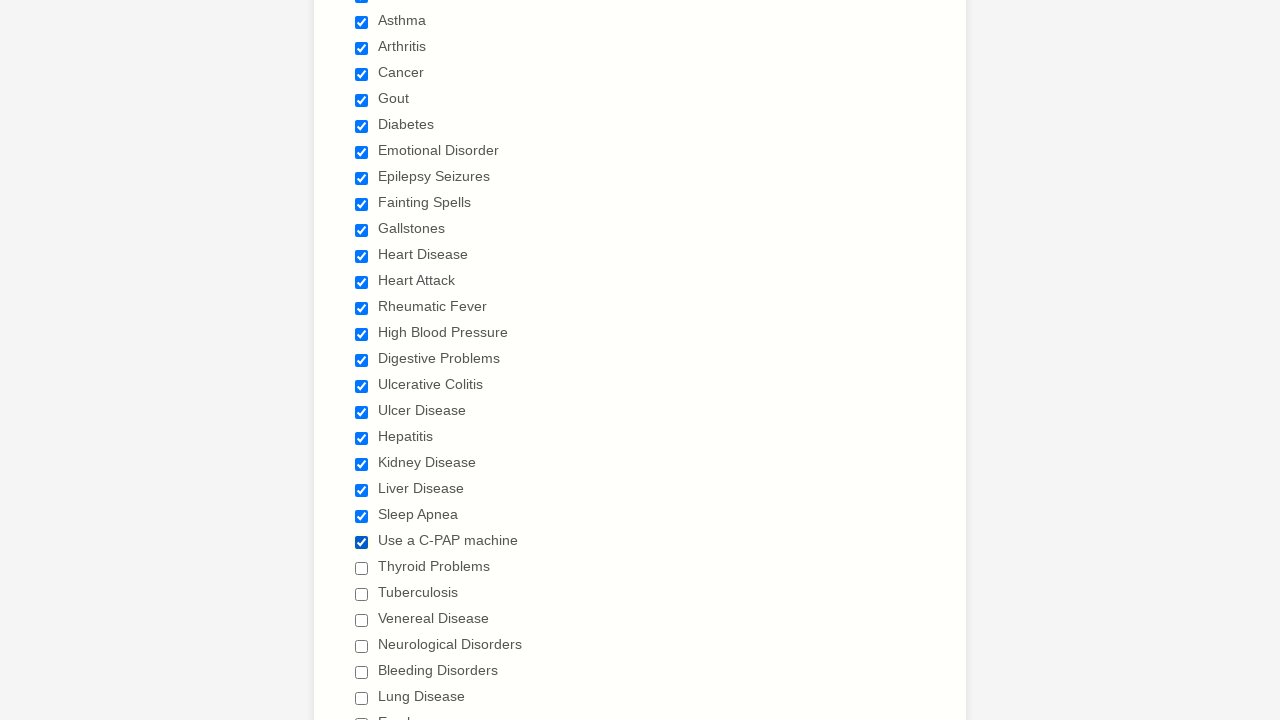

Clicked unchecked medical condition checkbox at (362, 568) on xpath=//label[contains(text(),'Have you ever had')]/following-sibling::div//inpu
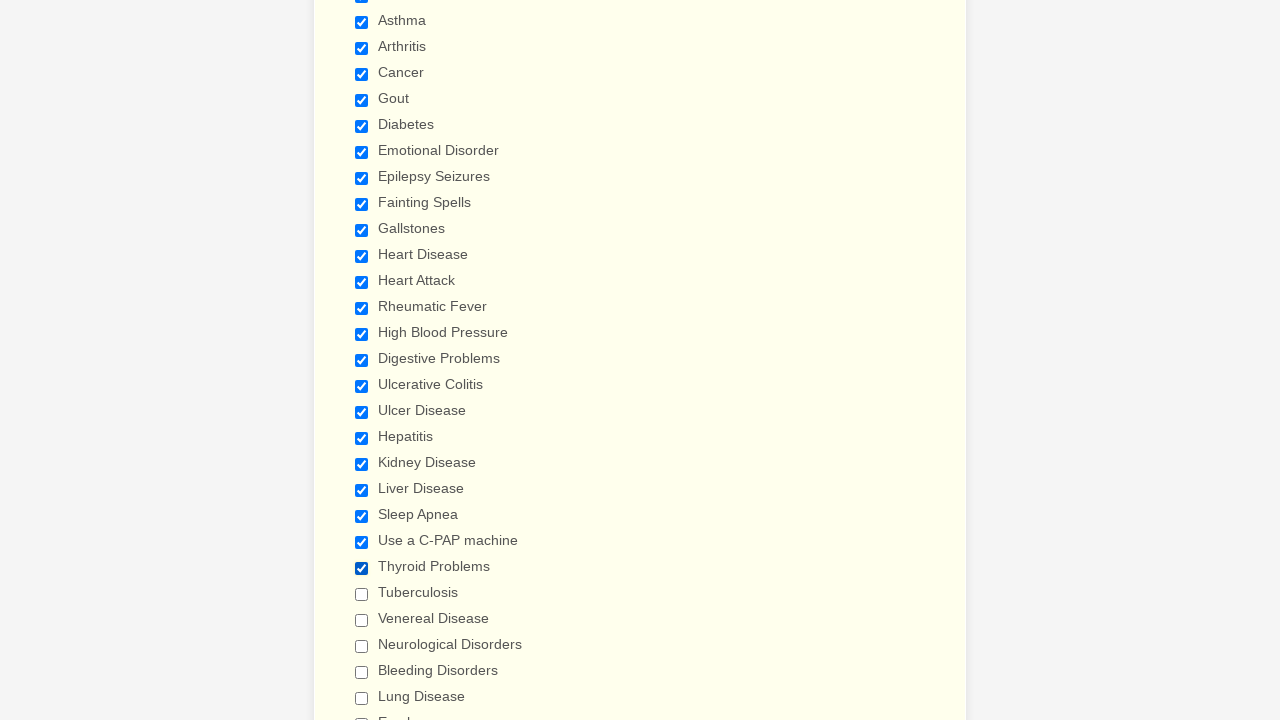

Clicked unchecked medical condition checkbox at (362, 594) on xpath=//label[contains(text(),'Have you ever had')]/following-sibling::div//inpu
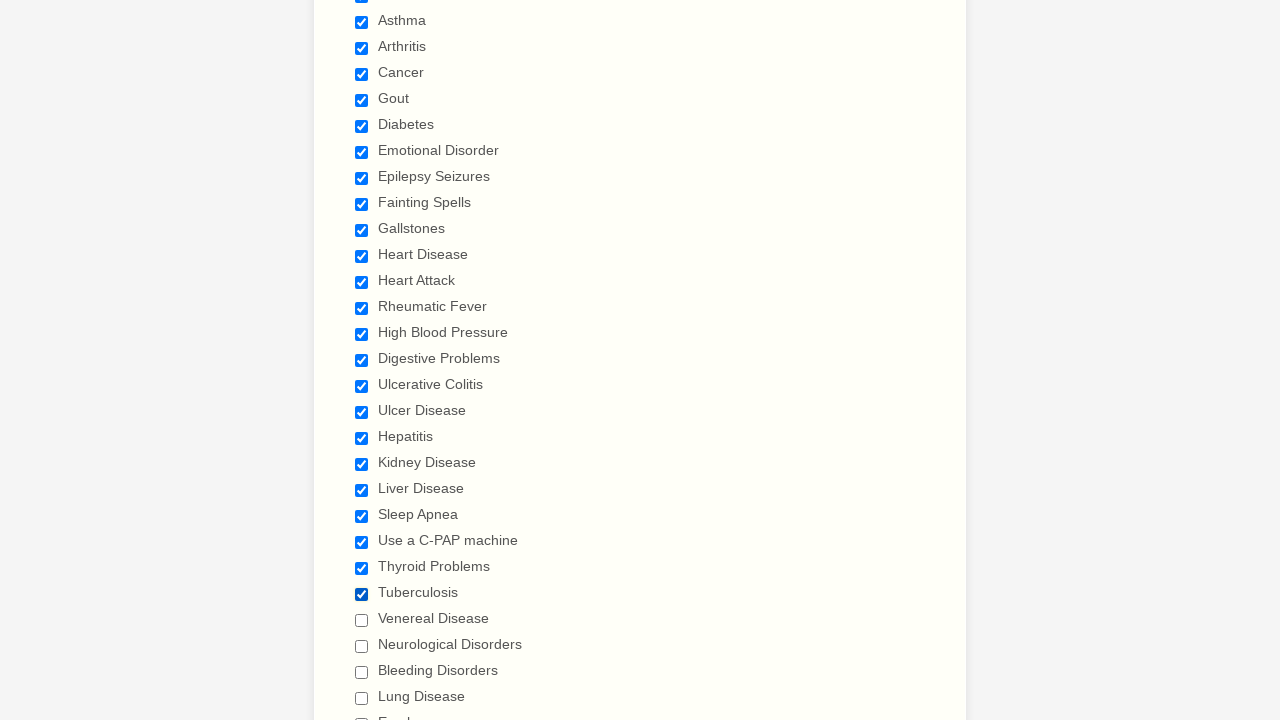

Clicked unchecked medical condition checkbox at (362, 620) on xpath=//label[contains(text(),'Have you ever had')]/following-sibling::div//inpu
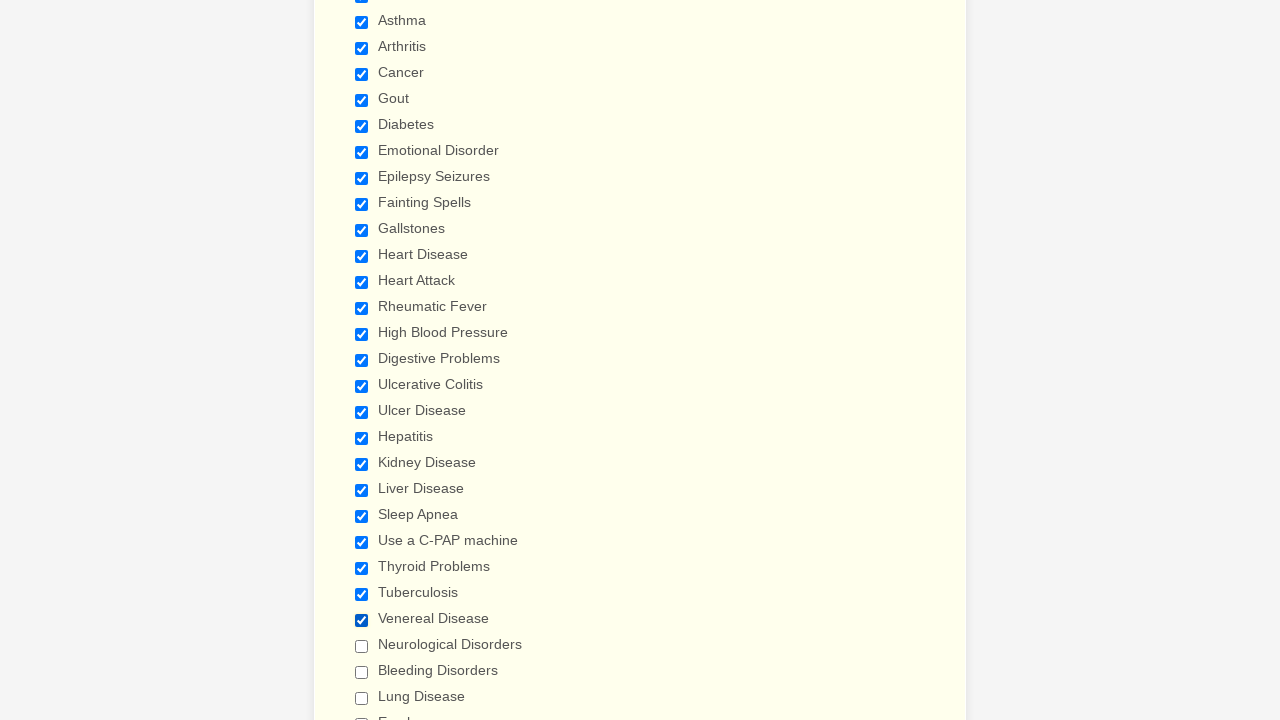

Clicked unchecked medical condition checkbox at (362, 646) on xpath=//label[contains(text(),'Have you ever had')]/following-sibling::div//inpu
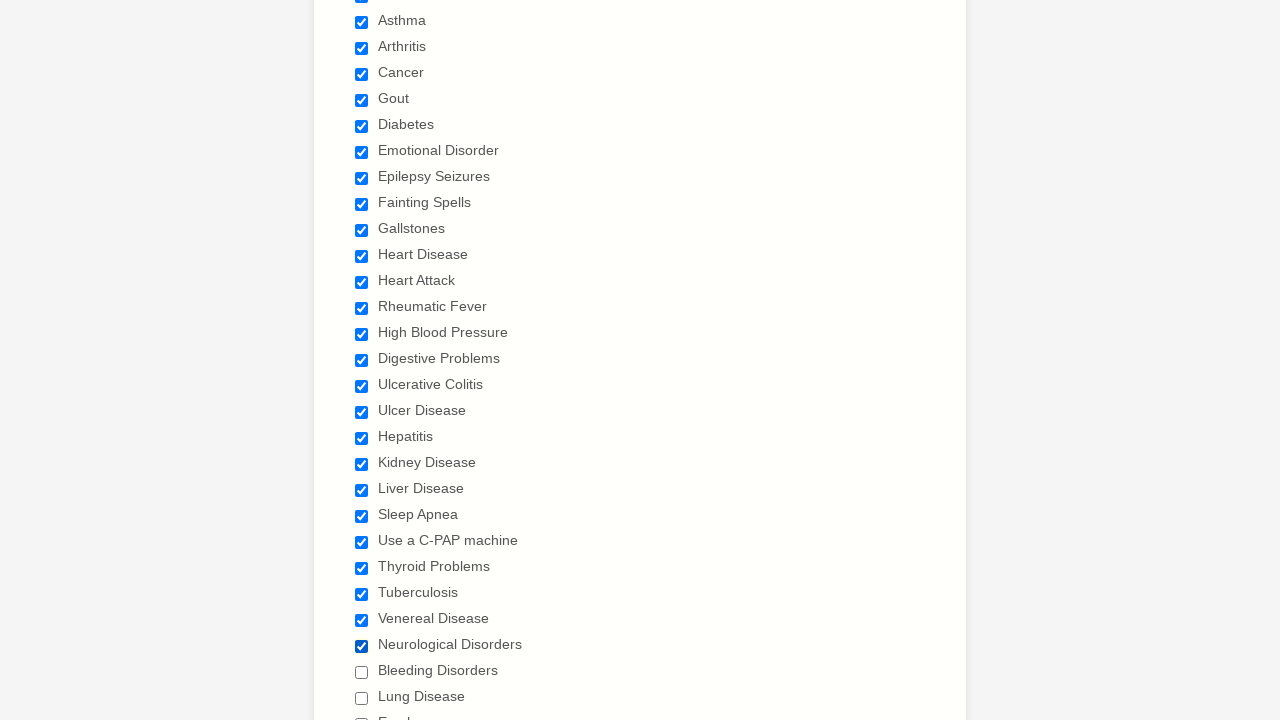

Clicked unchecked medical condition checkbox at (362, 672) on xpath=//label[contains(text(),'Have you ever had')]/following-sibling::div//inpu
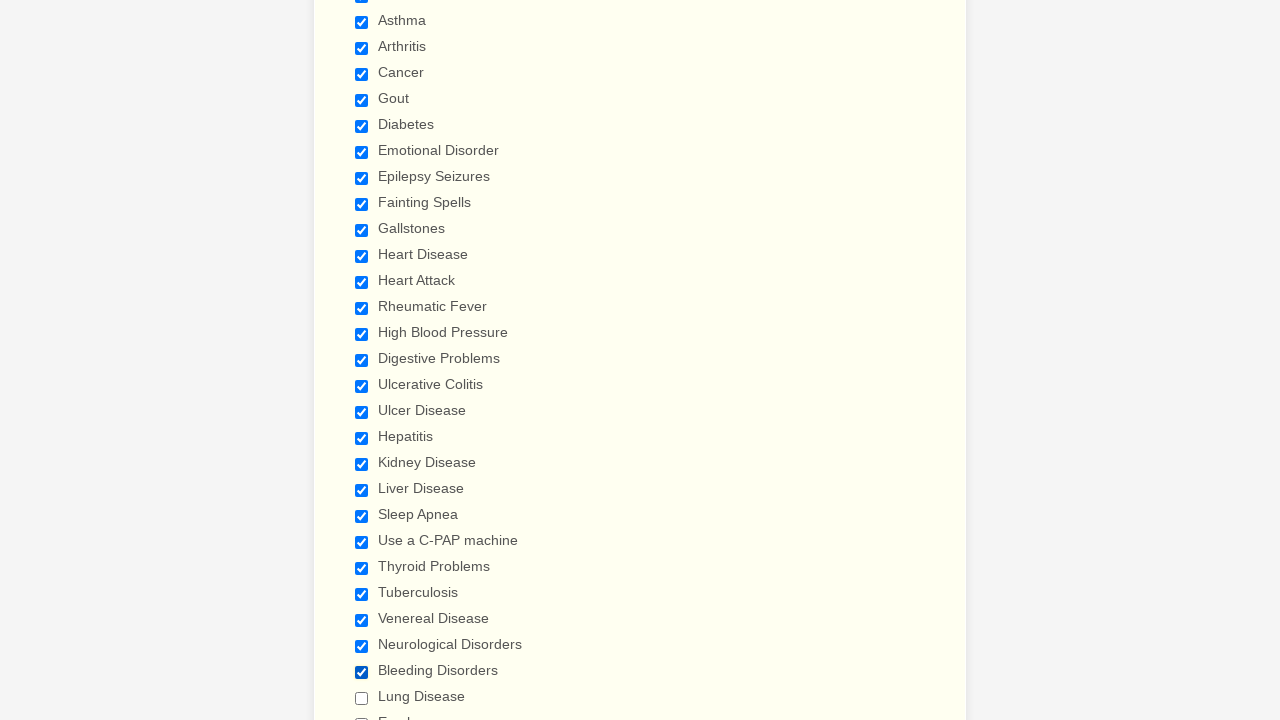

Clicked unchecked medical condition checkbox at (362, 698) on xpath=//label[contains(text(),'Have you ever had')]/following-sibling::div//inpu
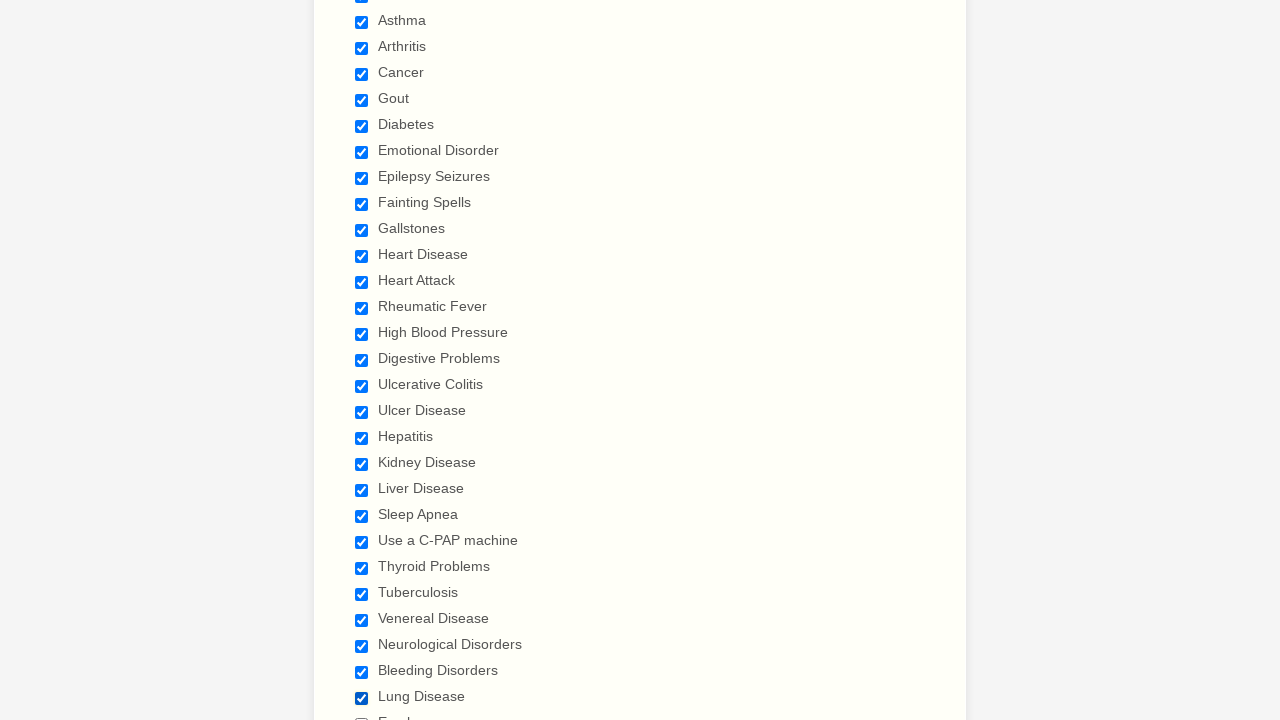

Clicked unchecked medical condition checkbox at (362, 714) on xpath=//label[contains(text(),'Have you ever had')]/following-sibling::div//inpu
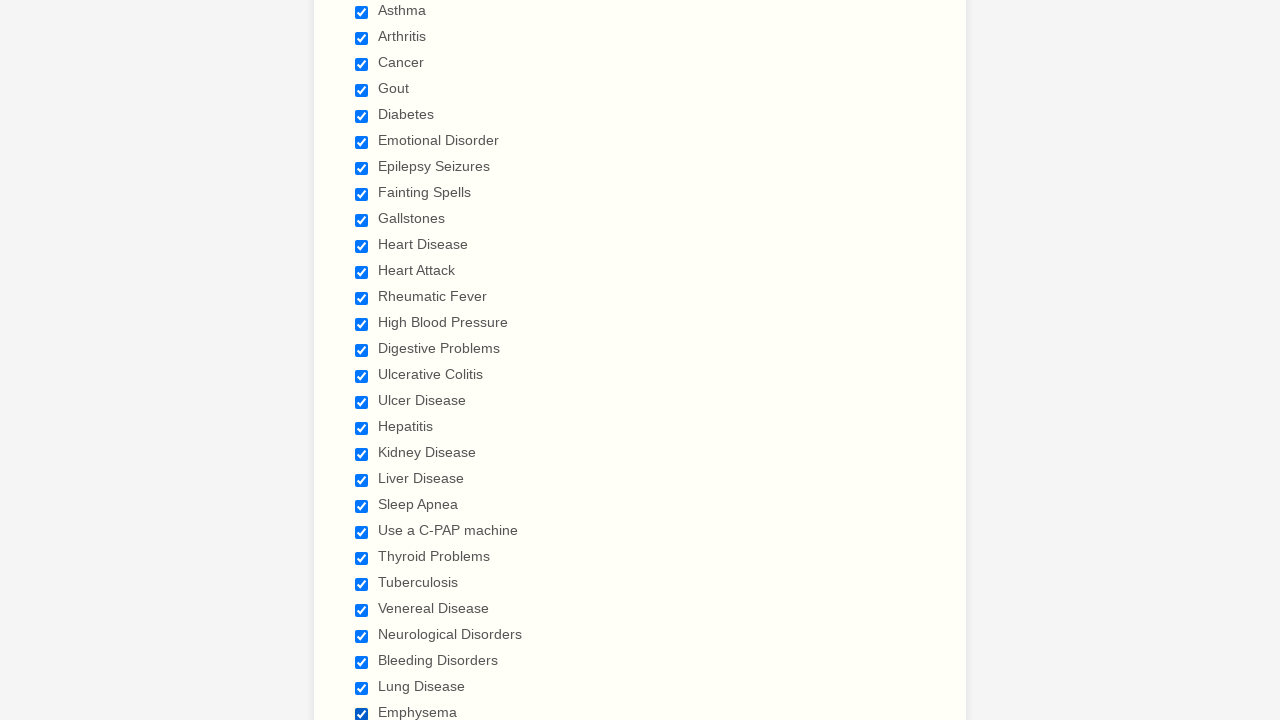

Verified medical condition checkbox is selected
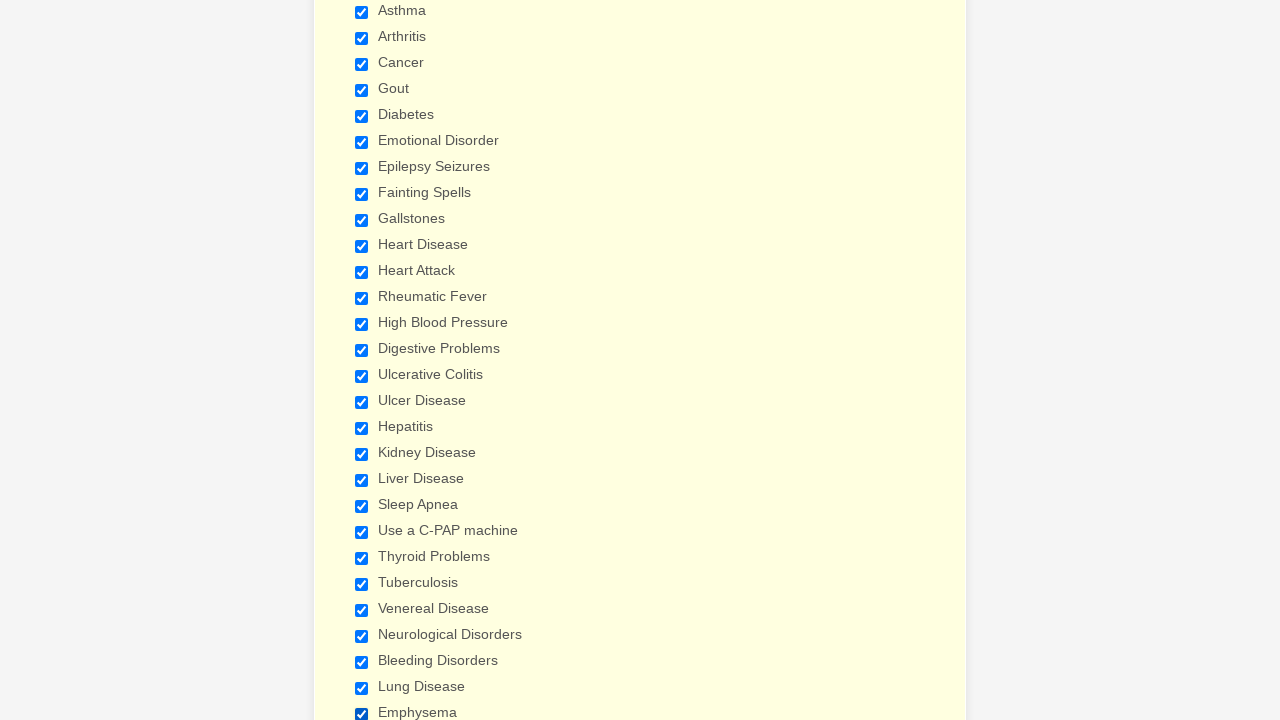

Verified medical condition checkbox is selected
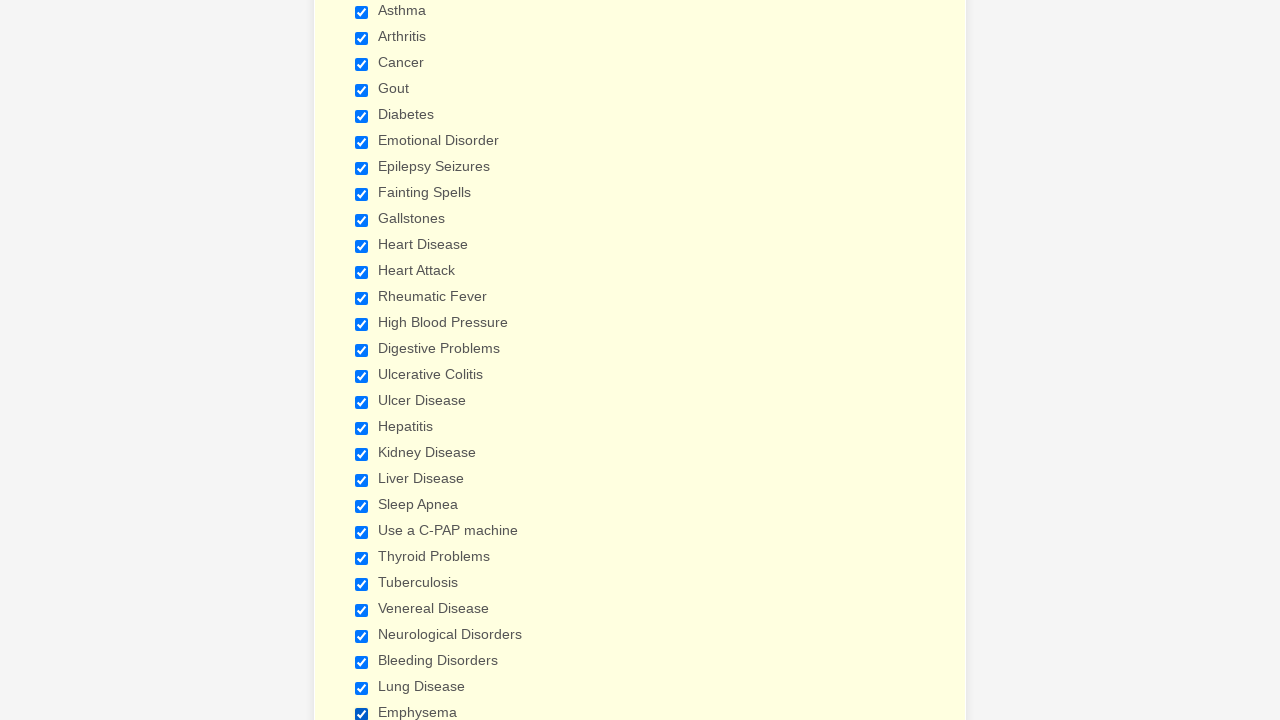

Verified medical condition checkbox is selected
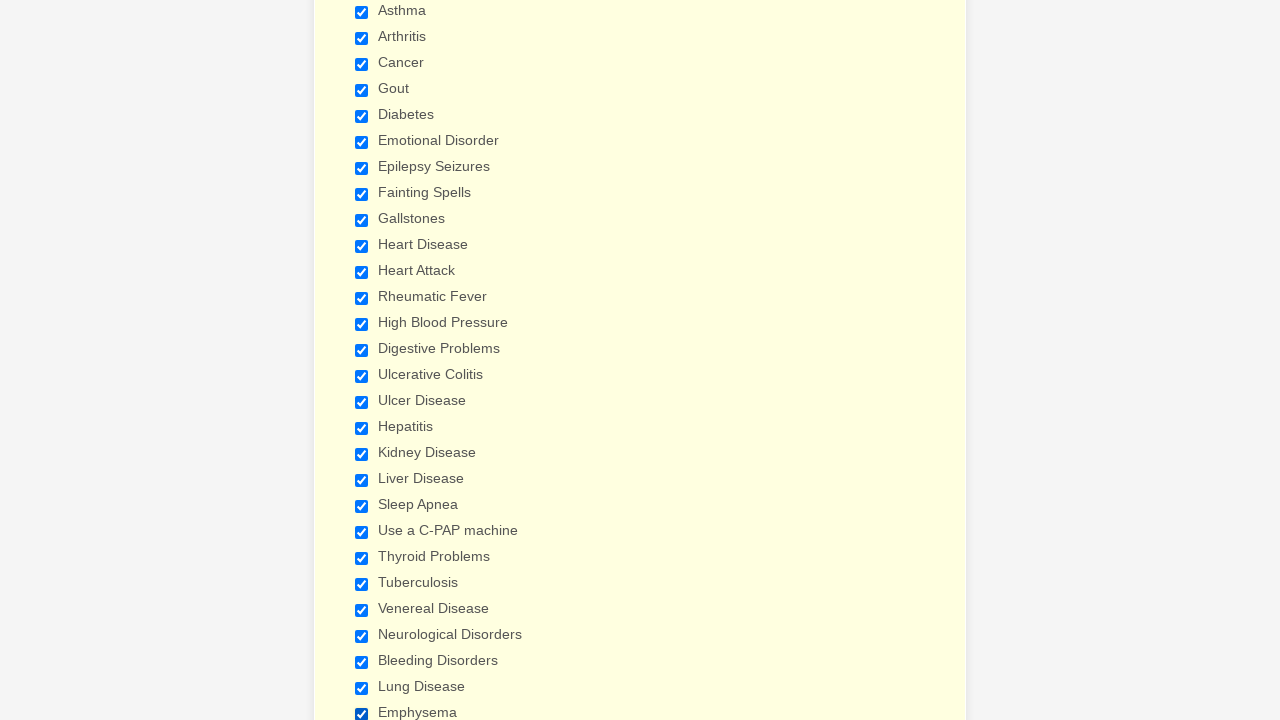

Verified medical condition checkbox is selected
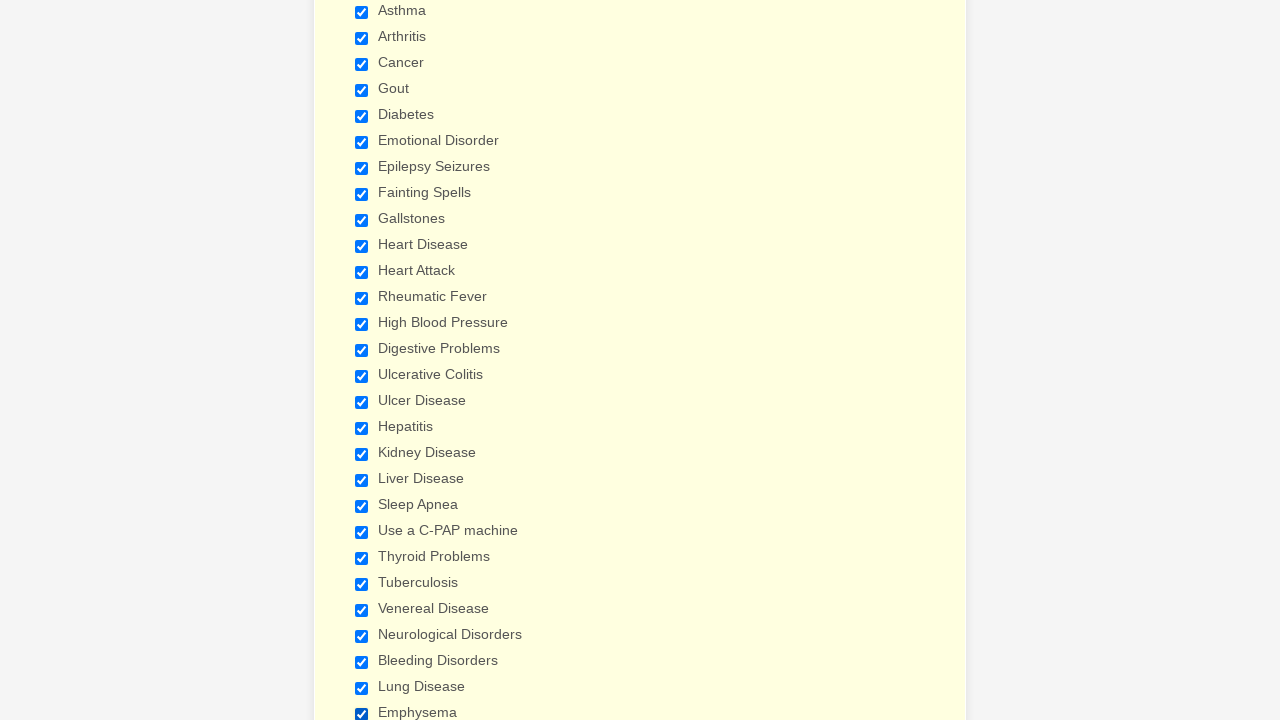

Verified medical condition checkbox is selected
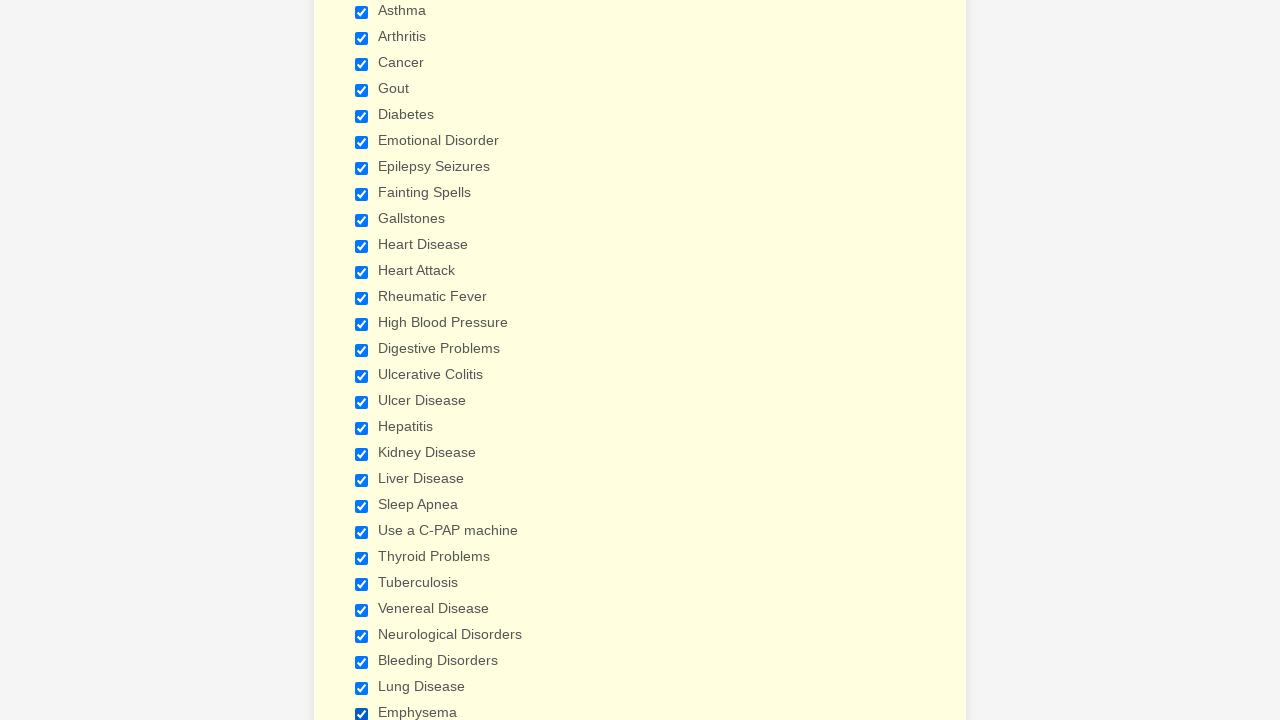

Verified medical condition checkbox is selected
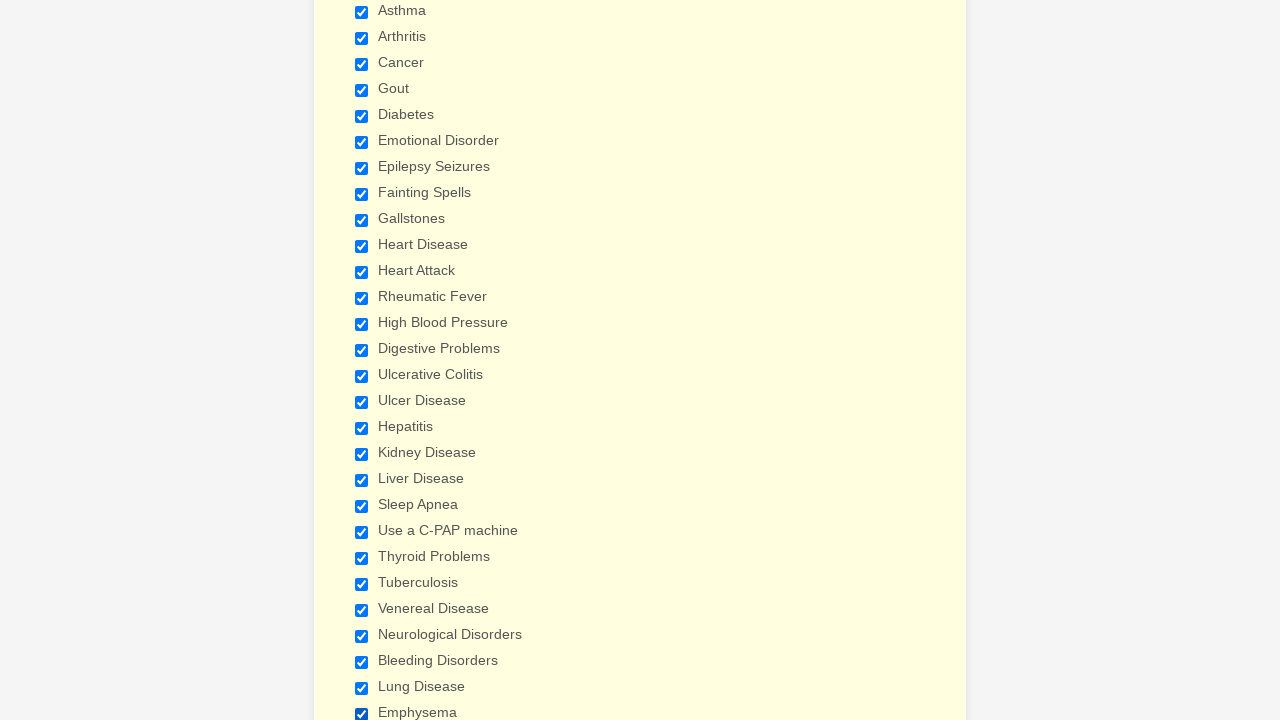

Verified medical condition checkbox is selected
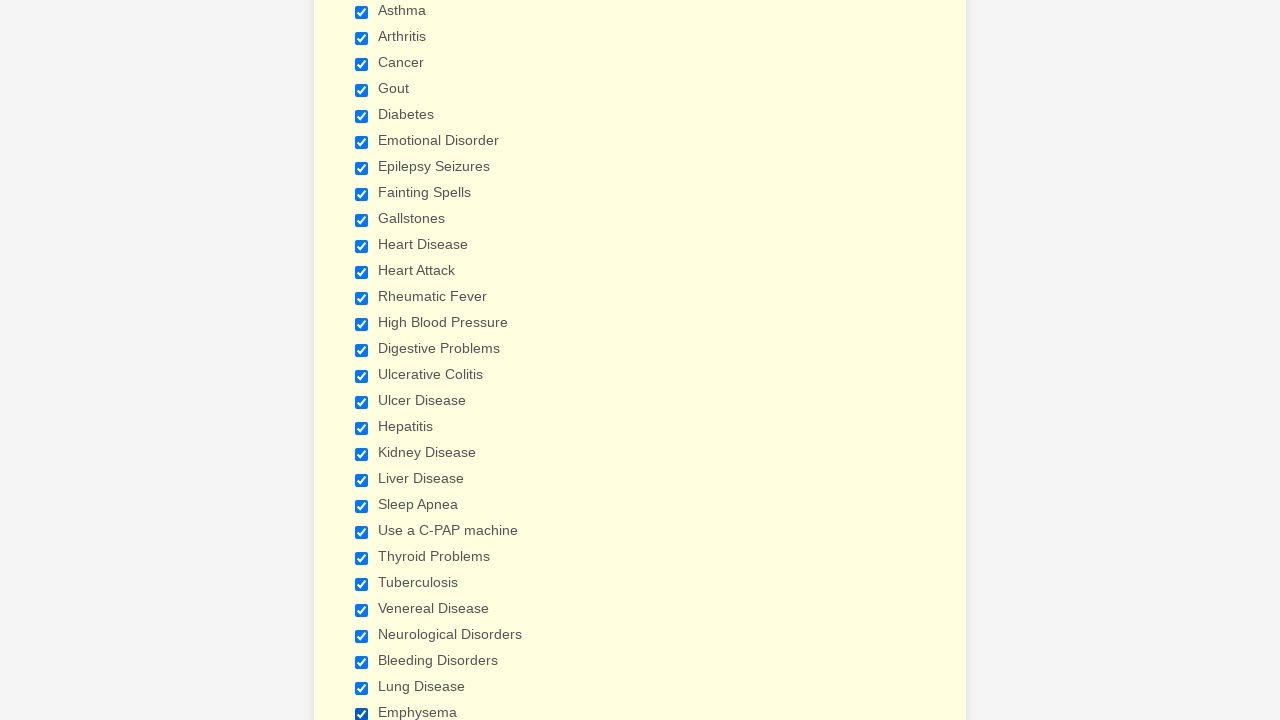

Verified medical condition checkbox is selected
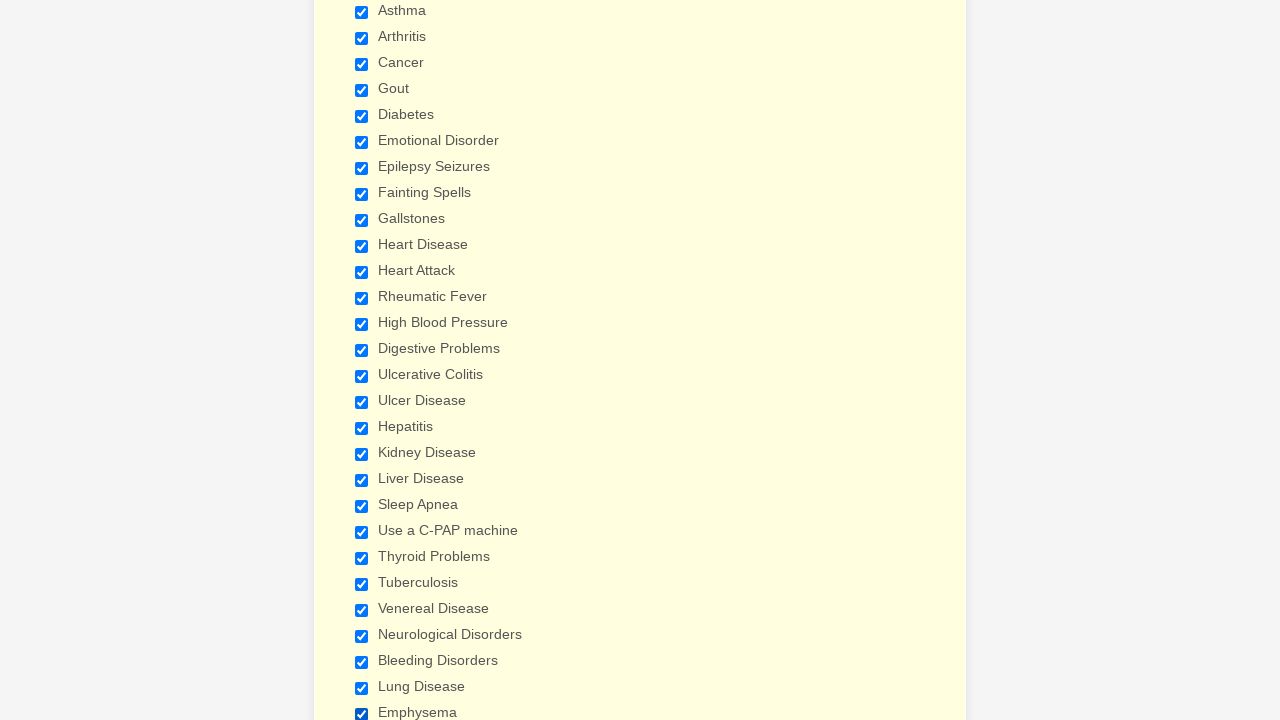

Verified medical condition checkbox is selected
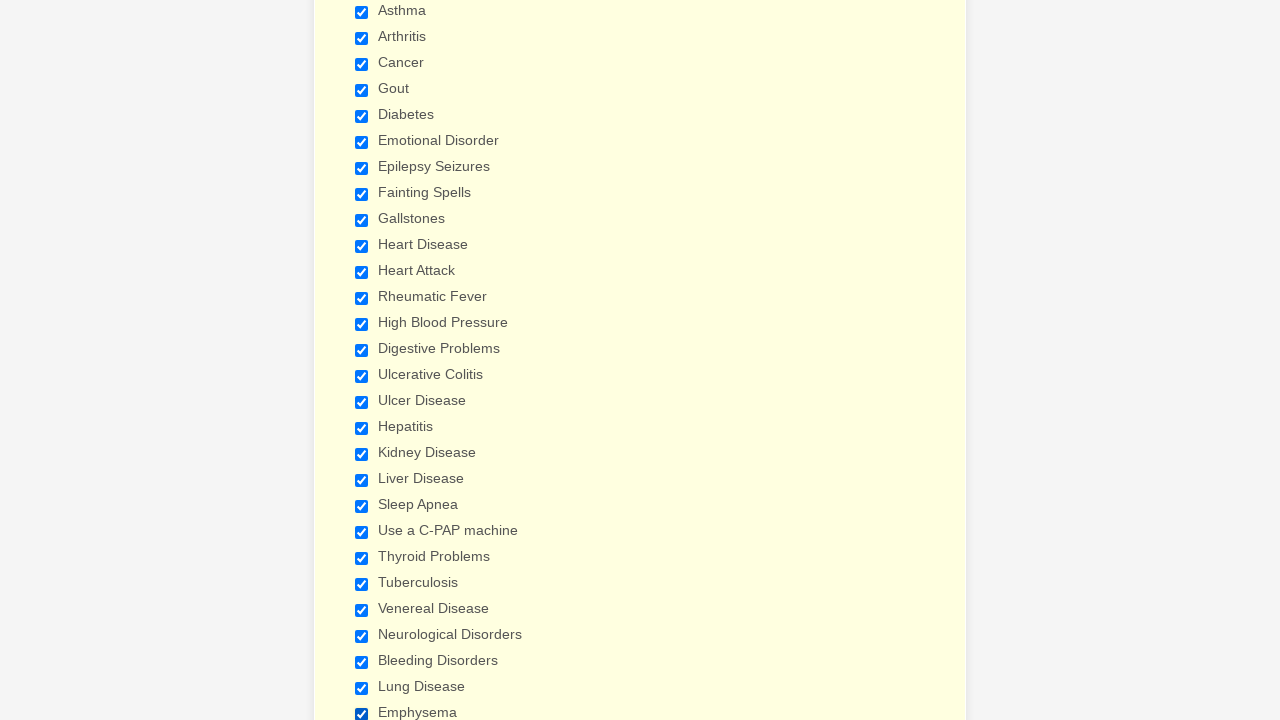

Verified medical condition checkbox is selected
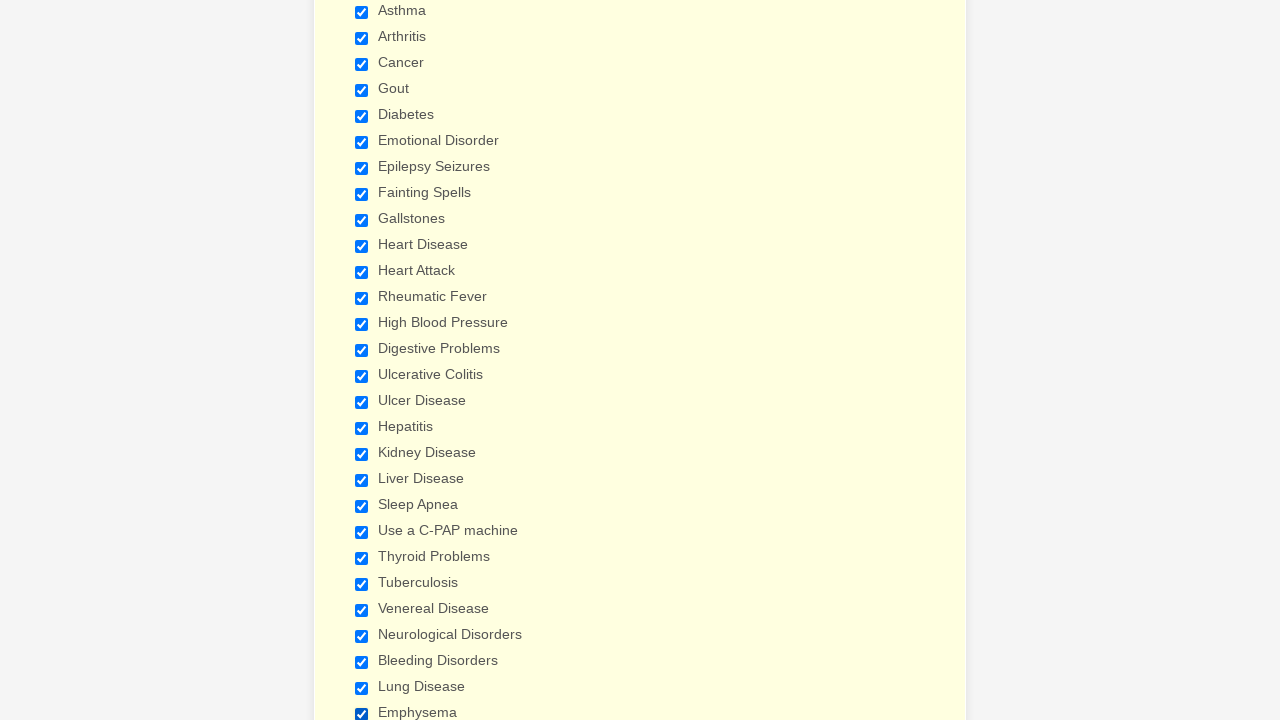

Verified medical condition checkbox is selected
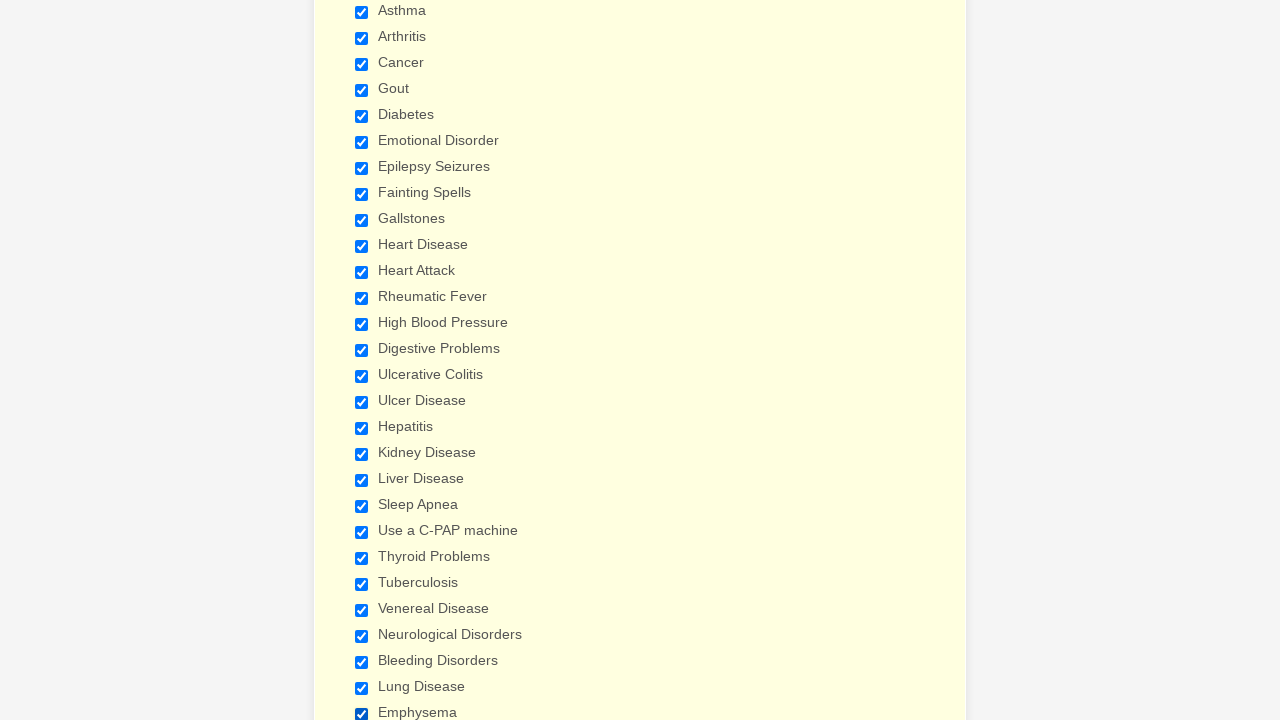

Verified medical condition checkbox is selected
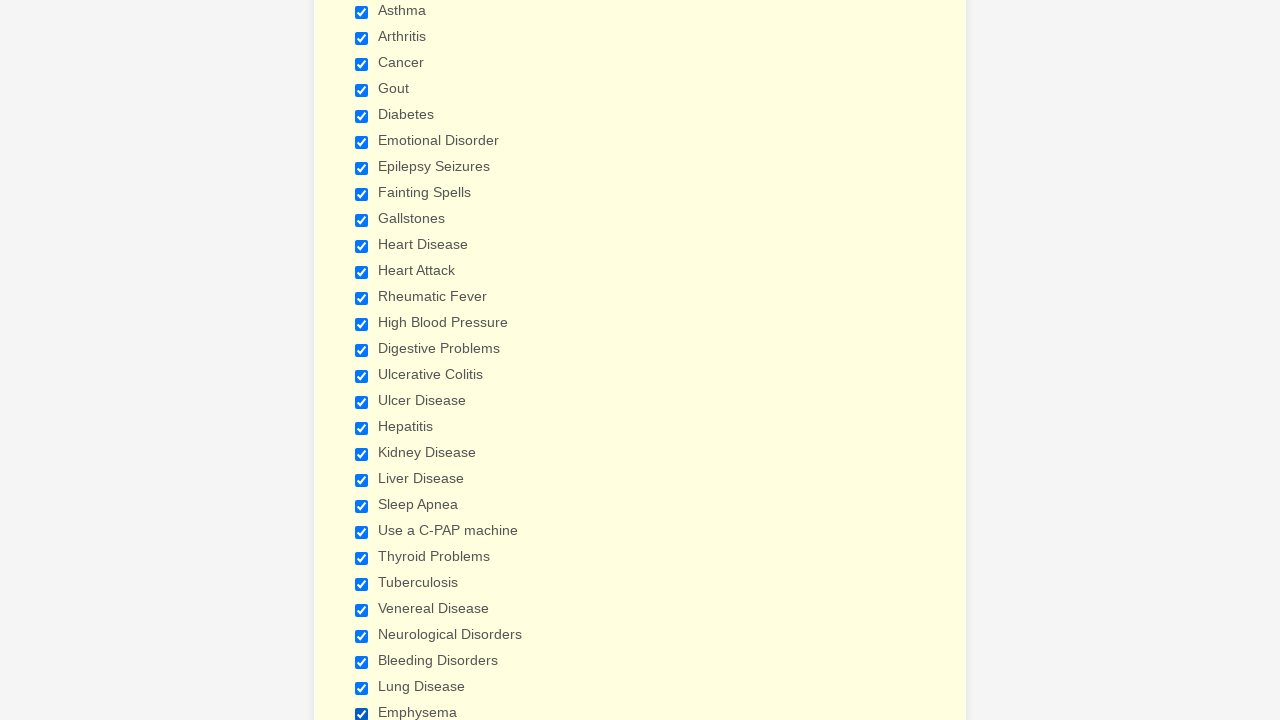

Verified medical condition checkbox is selected
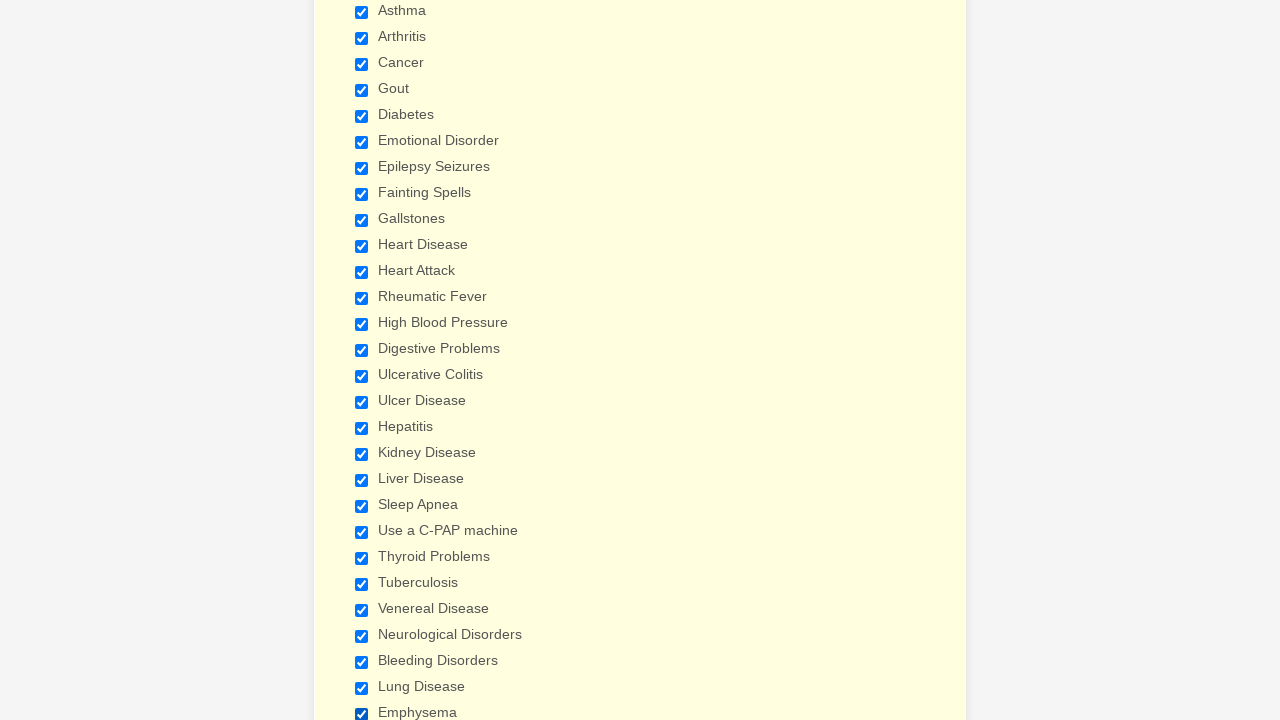

Verified medical condition checkbox is selected
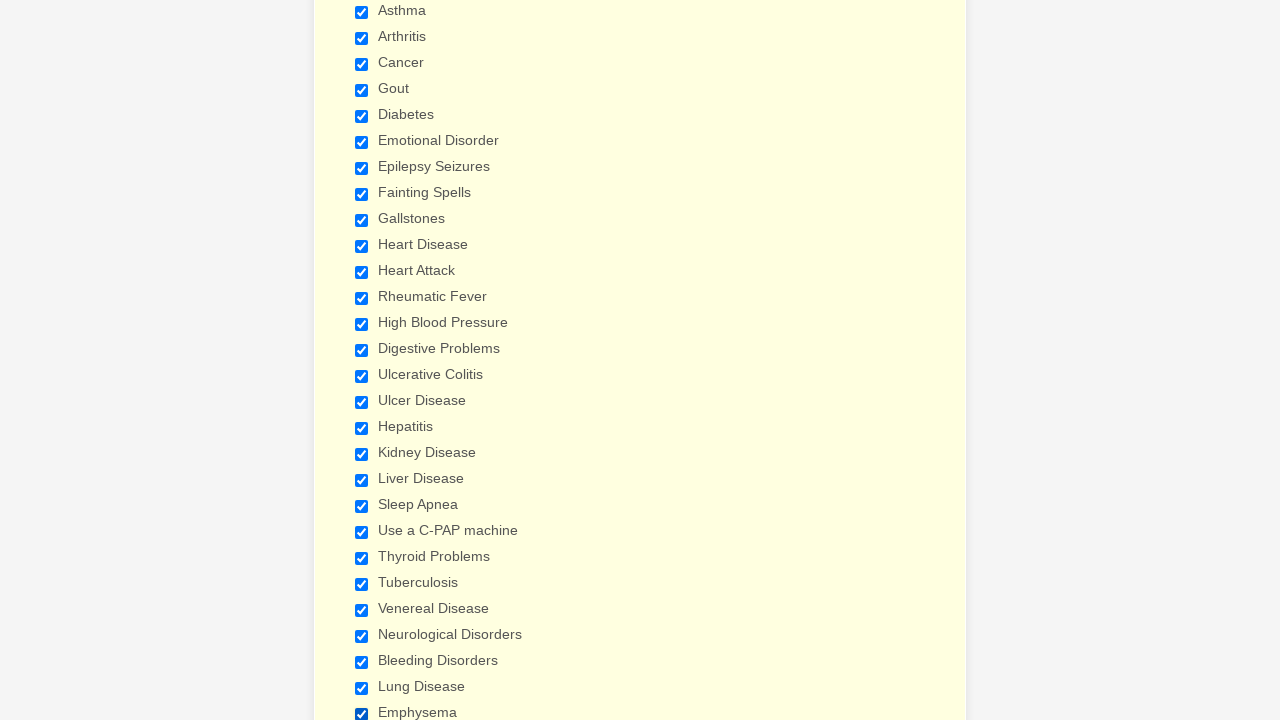

Verified medical condition checkbox is selected
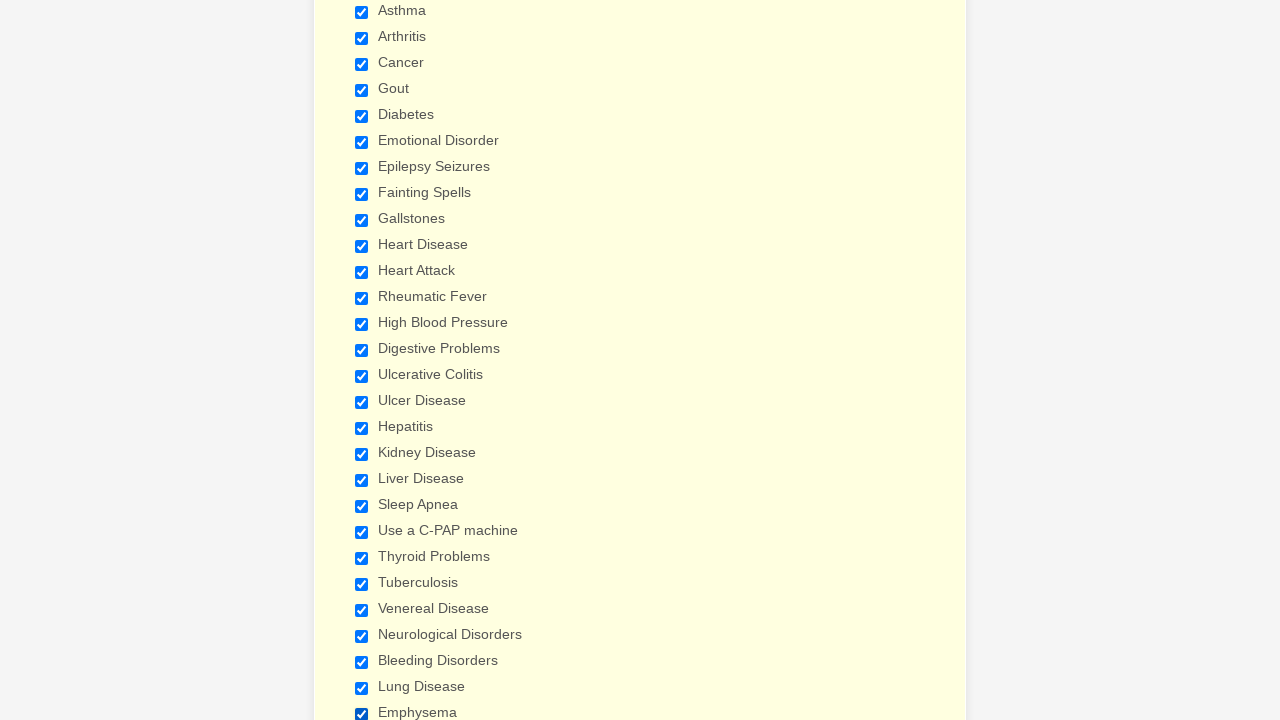

Verified medical condition checkbox is selected
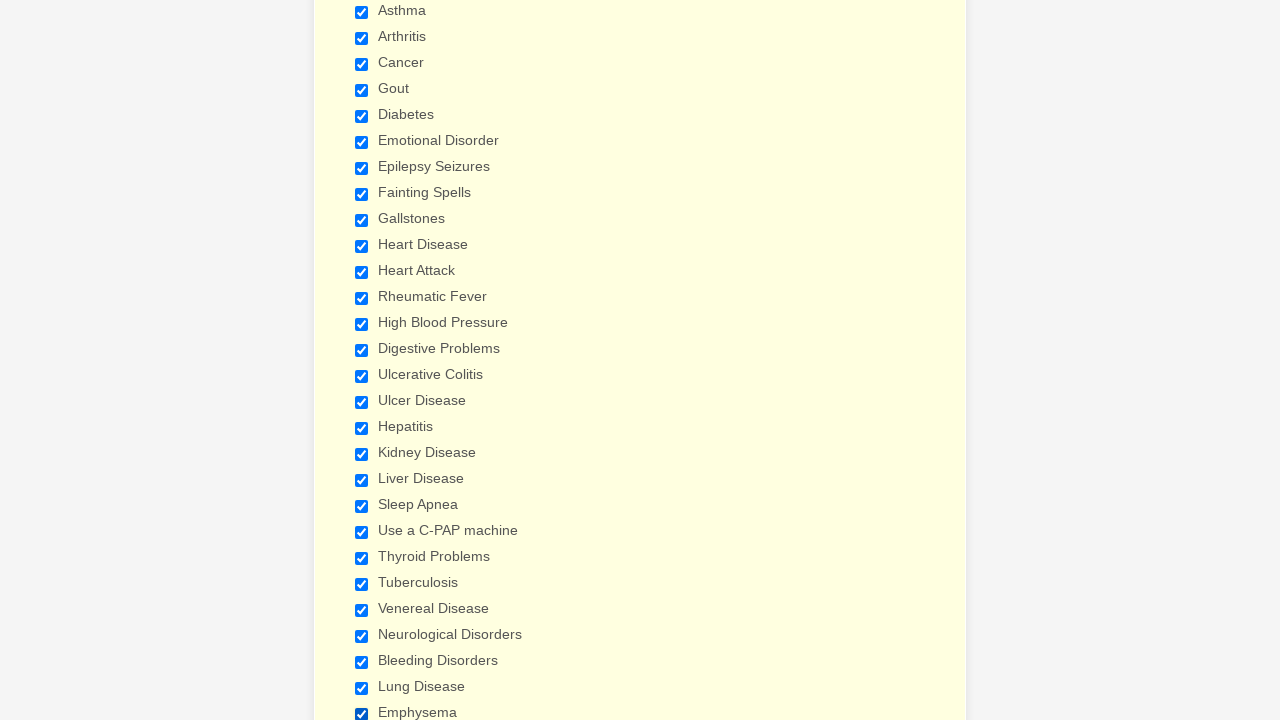

Verified medical condition checkbox is selected
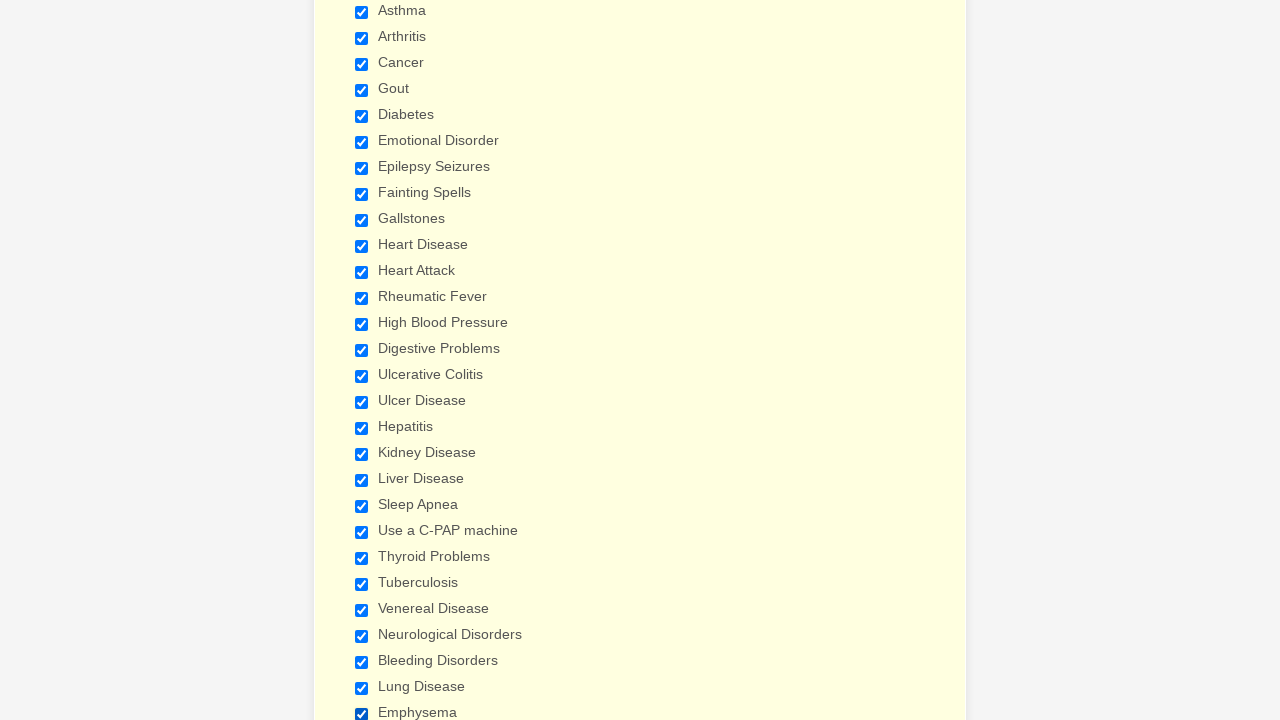

Verified medical condition checkbox is selected
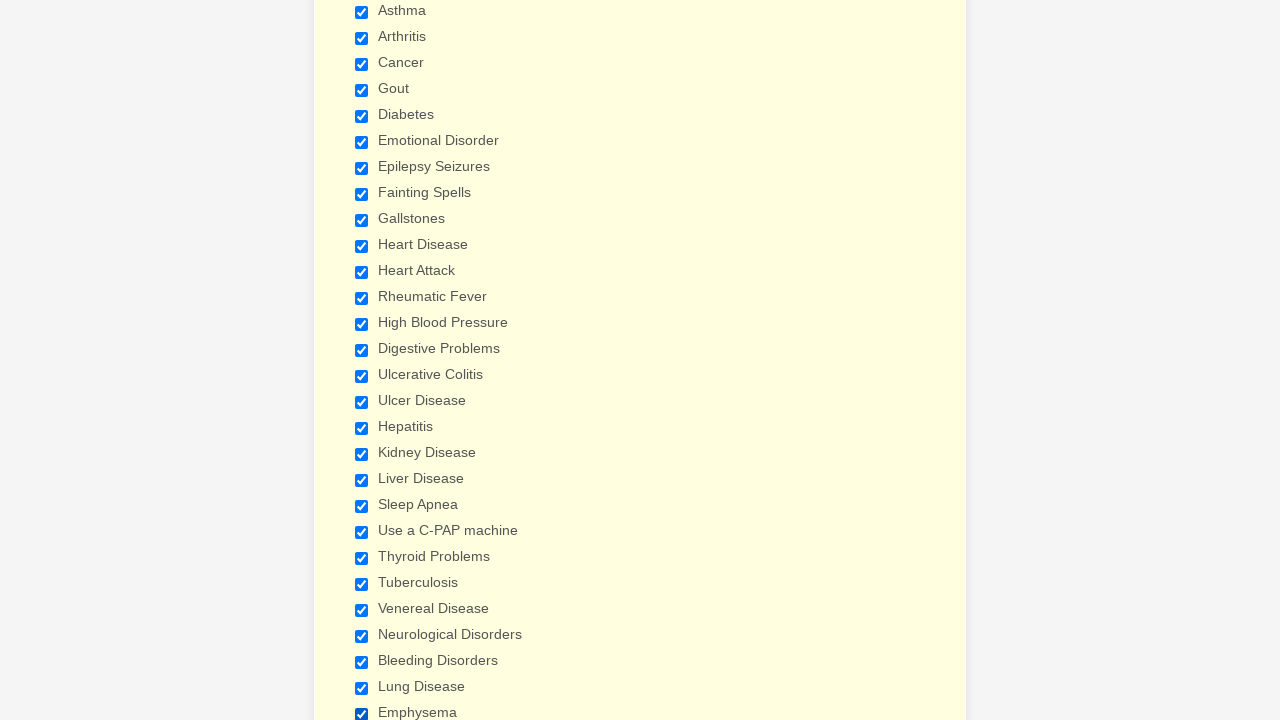

Verified medical condition checkbox is selected
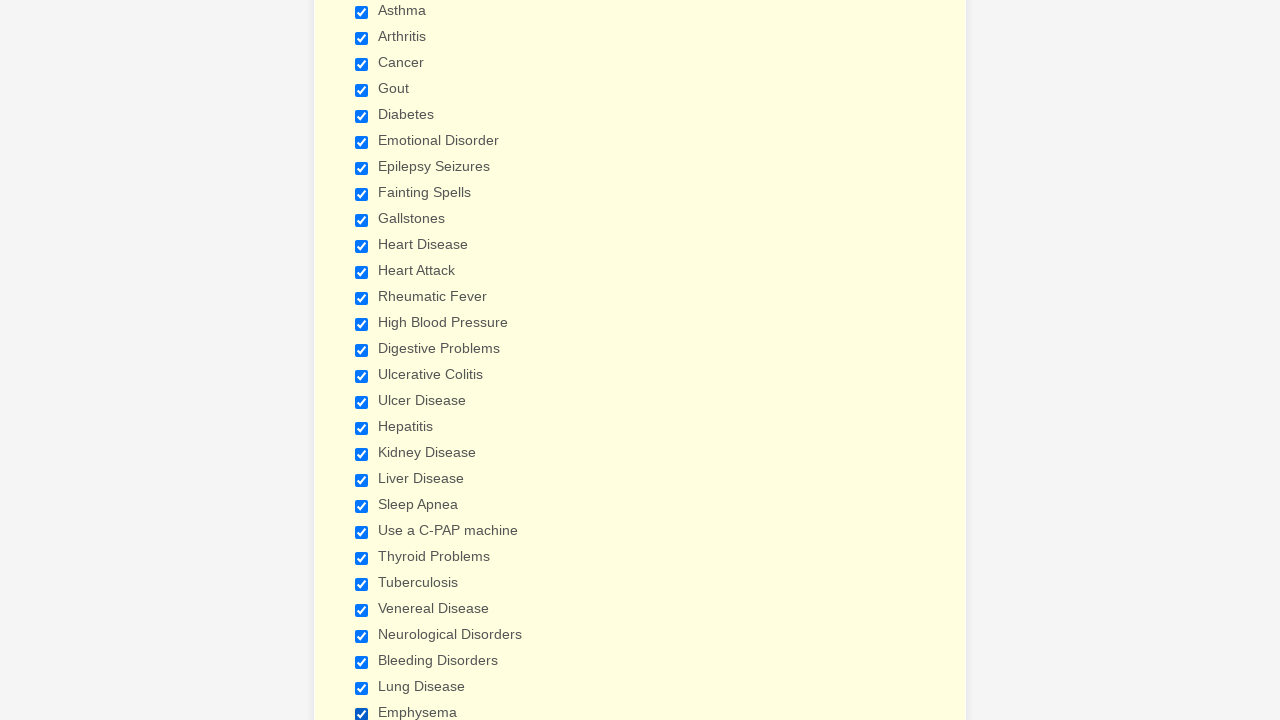

Verified medical condition checkbox is selected
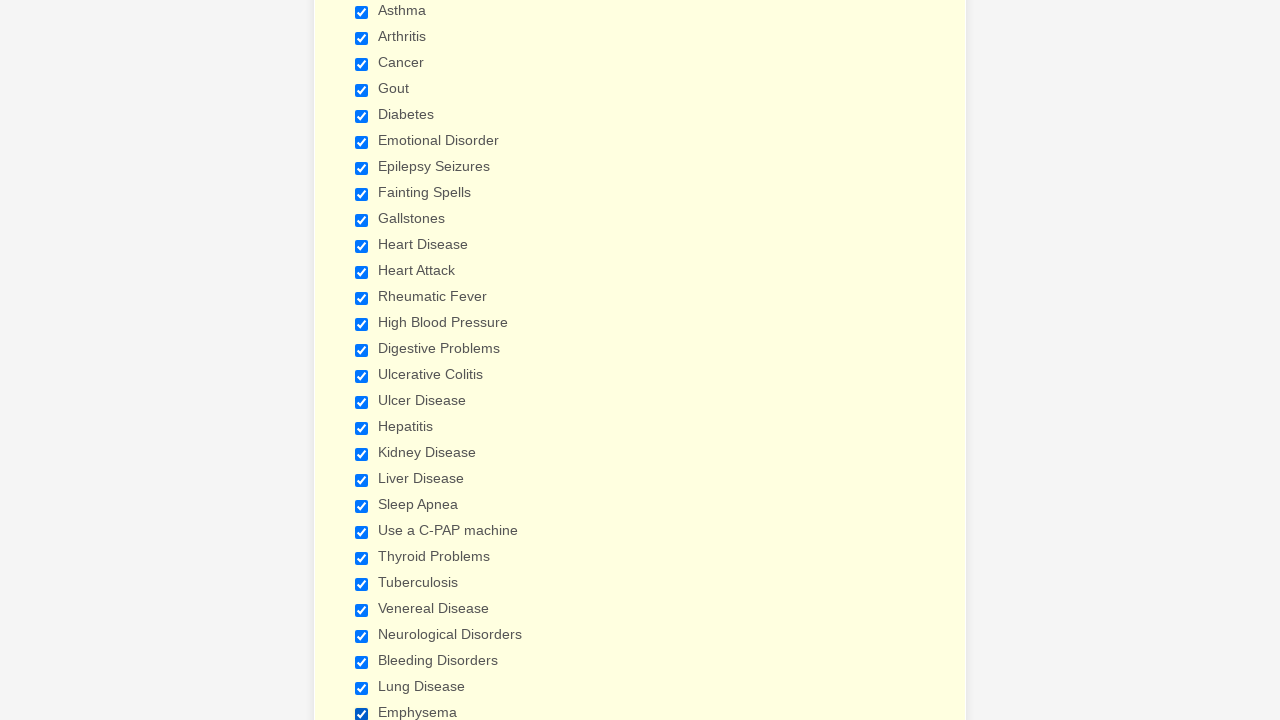

Verified medical condition checkbox is selected
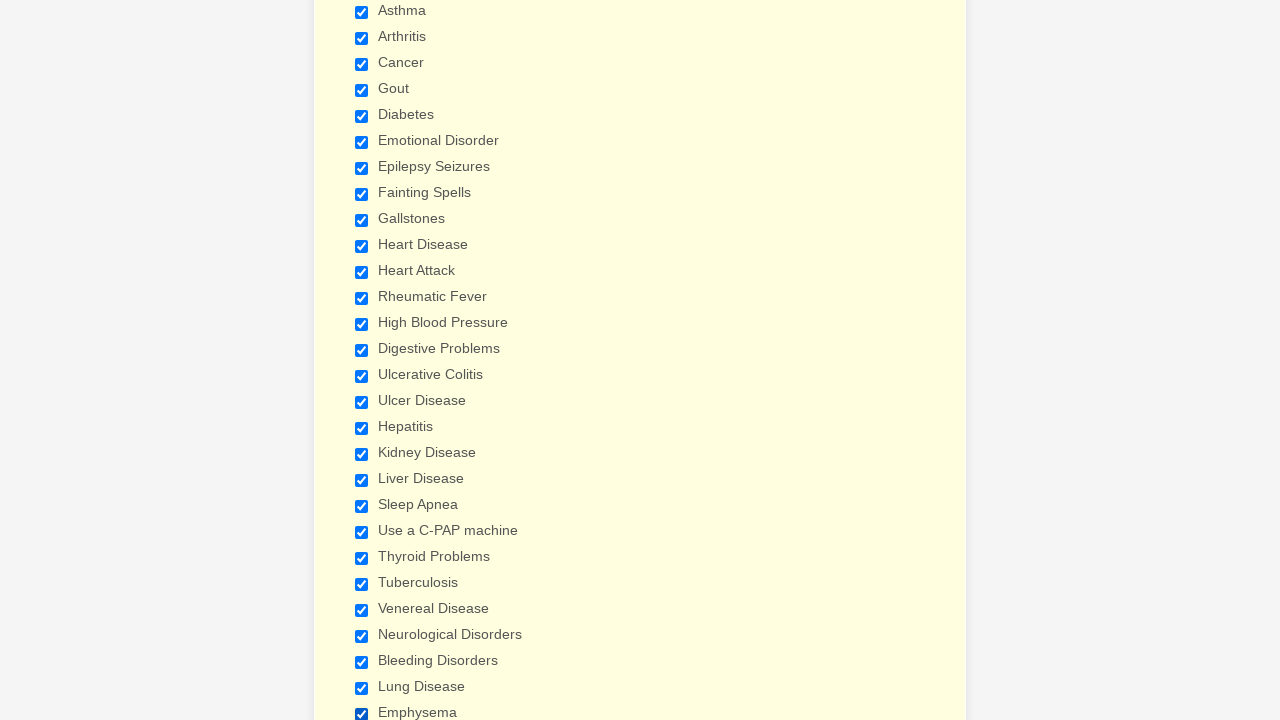

Verified medical condition checkbox is selected
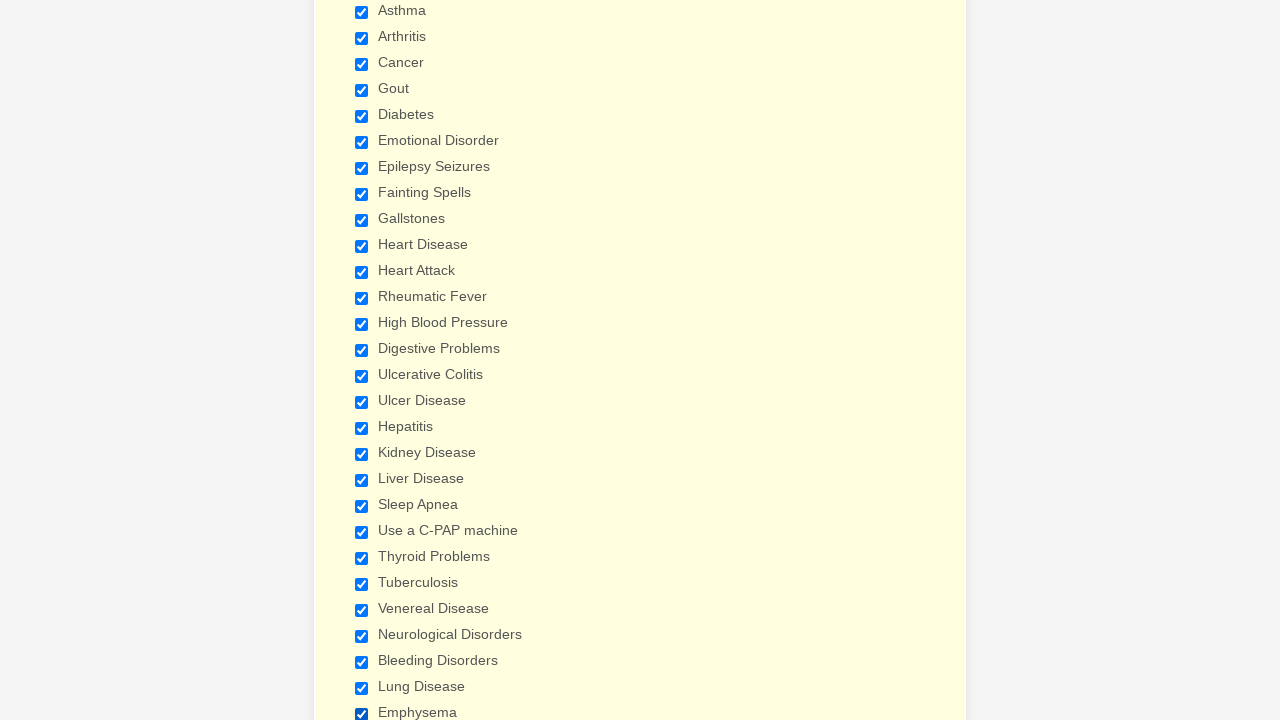

Verified medical condition checkbox is selected
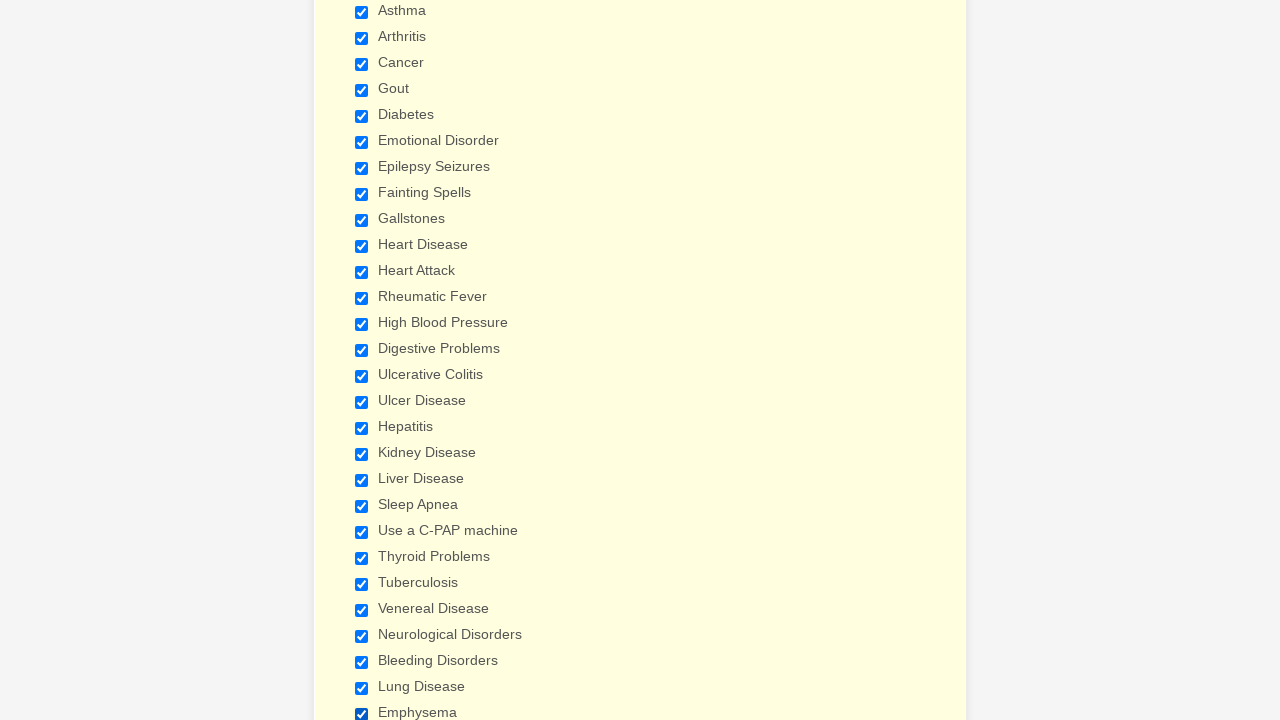

Verified medical condition checkbox is selected
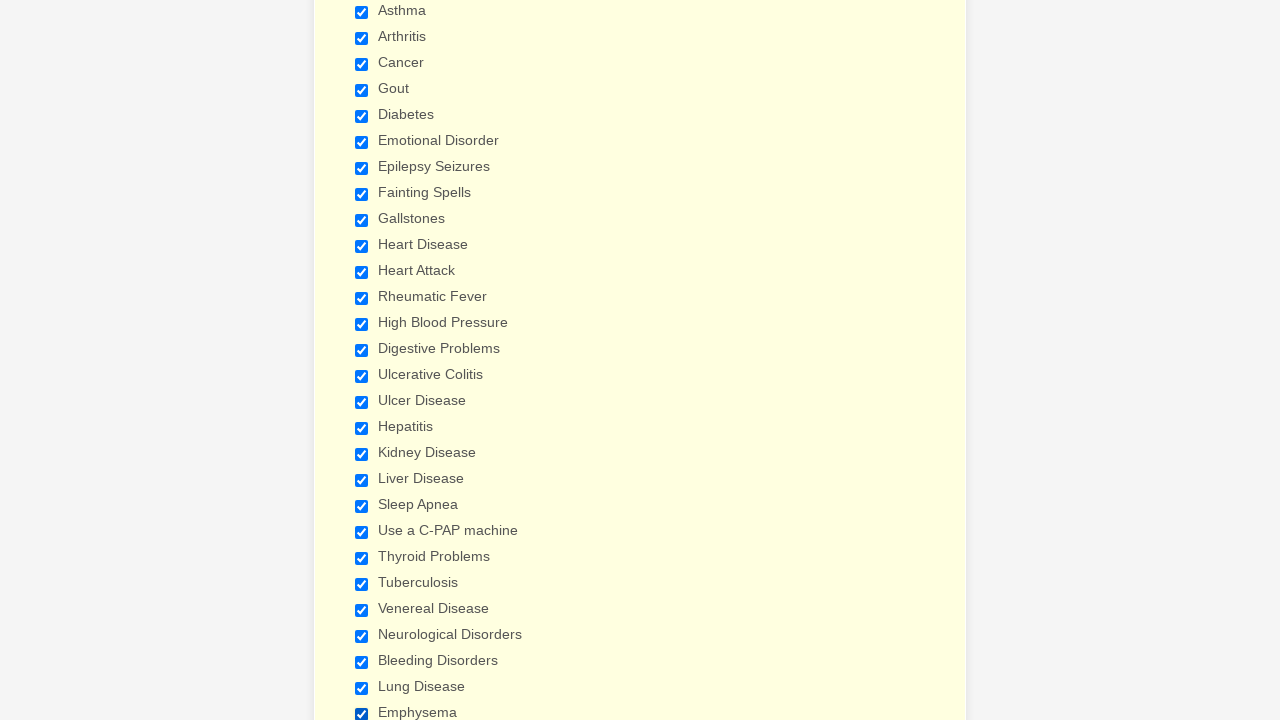

Verified medical condition checkbox is selected
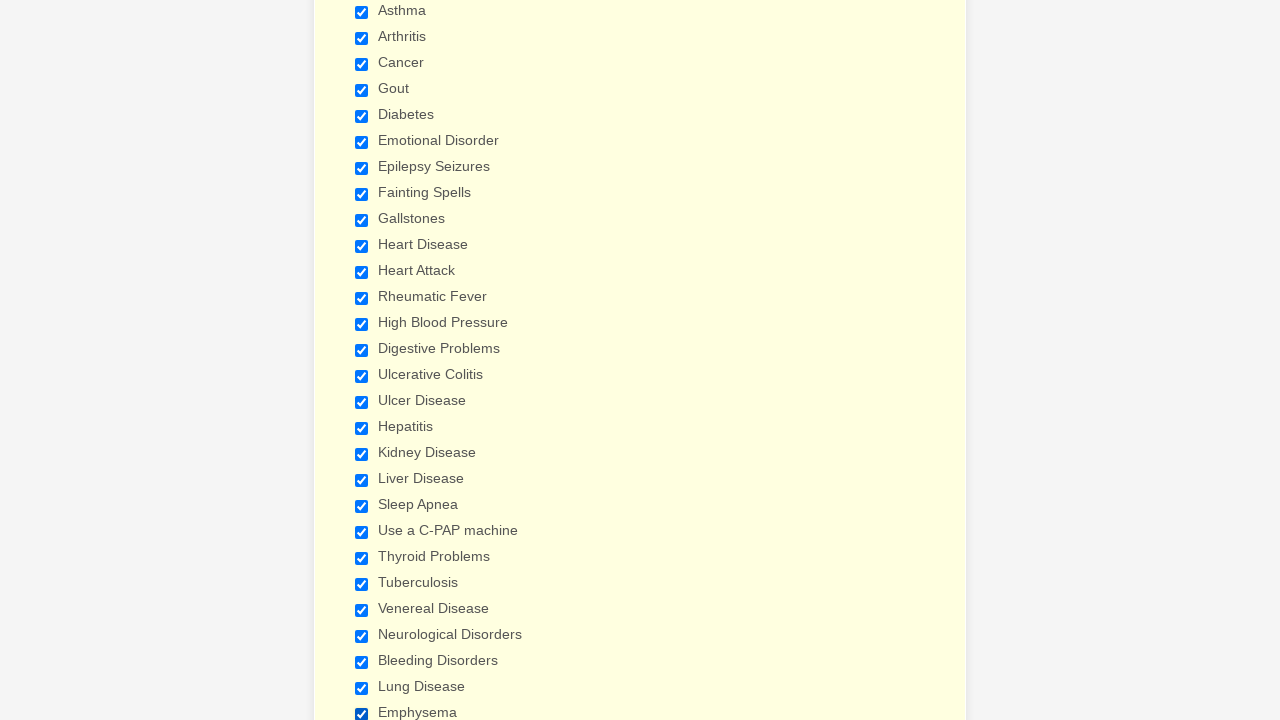

Verified medical condition checkbox is selected
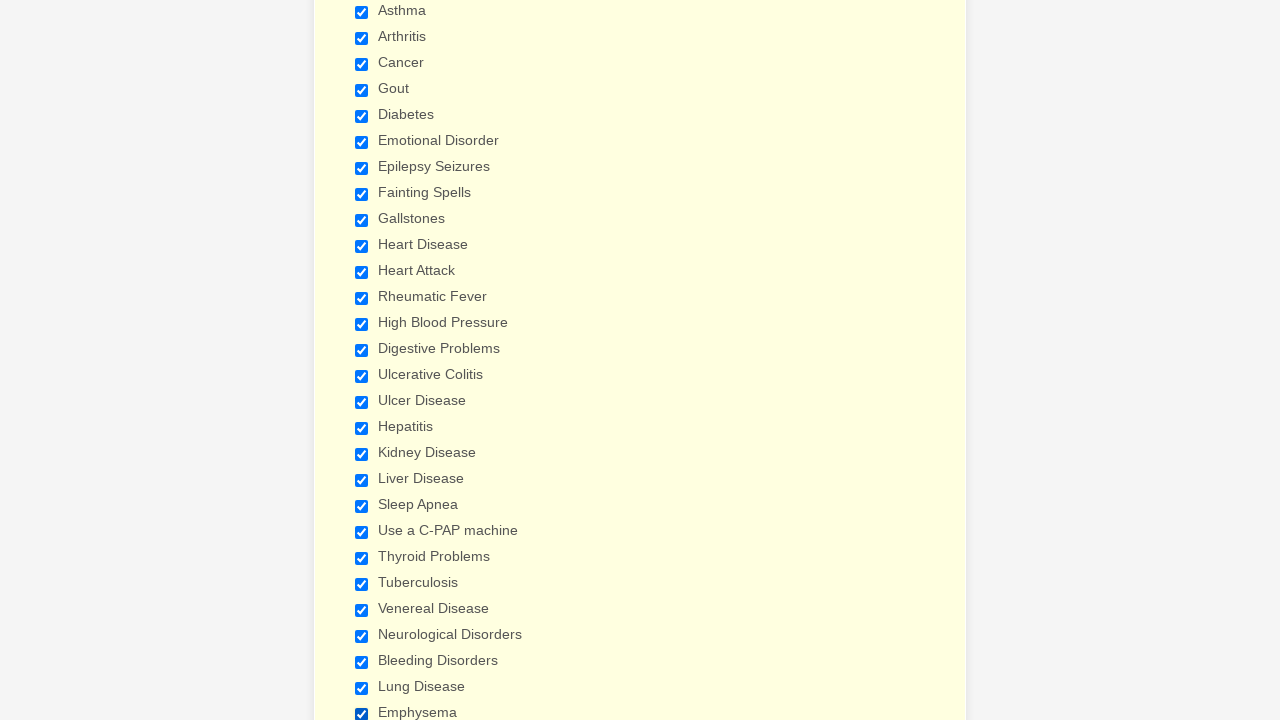

Verified medical condition checkbox is selected
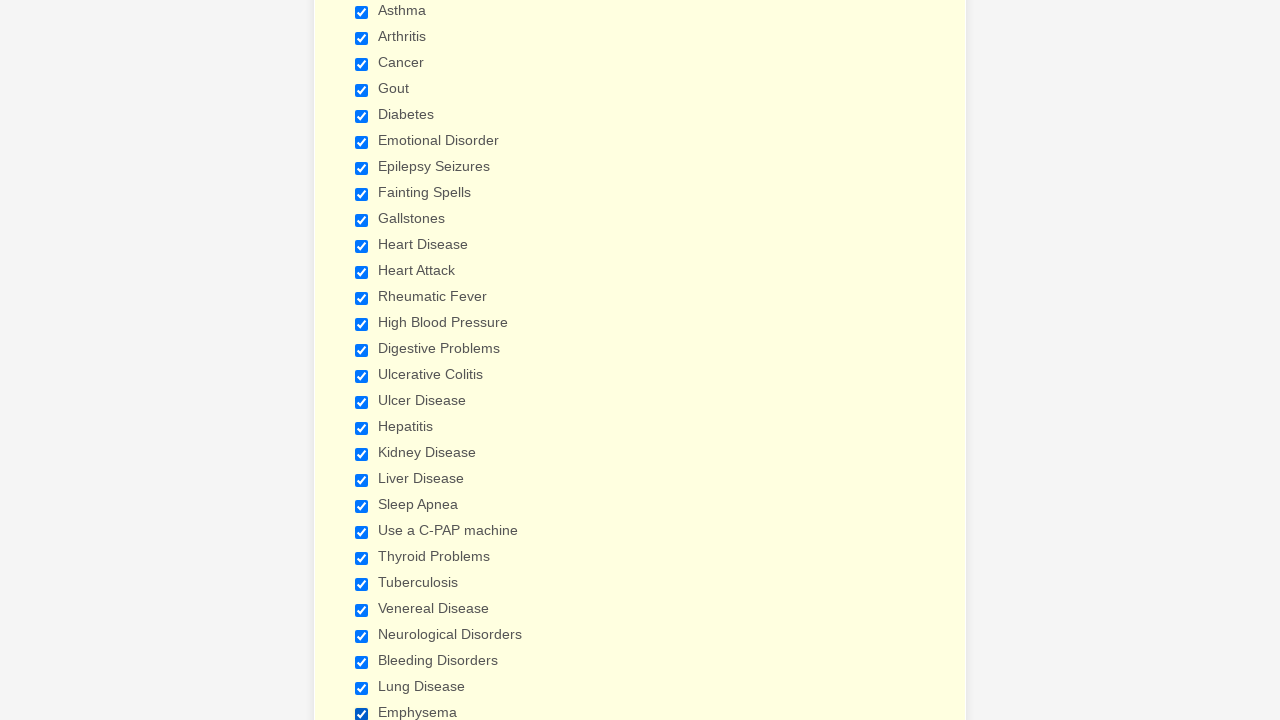

Verified medical condition checkbox is selected
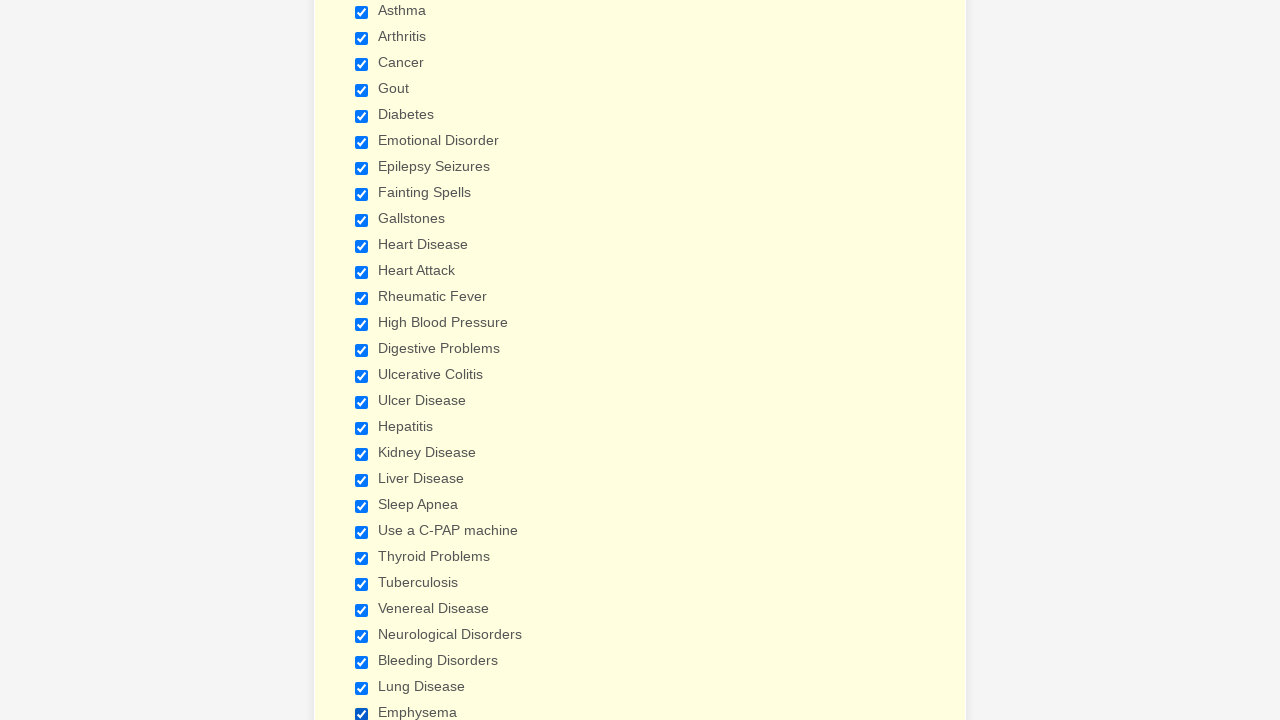

Verified medical condition checkbox is selected
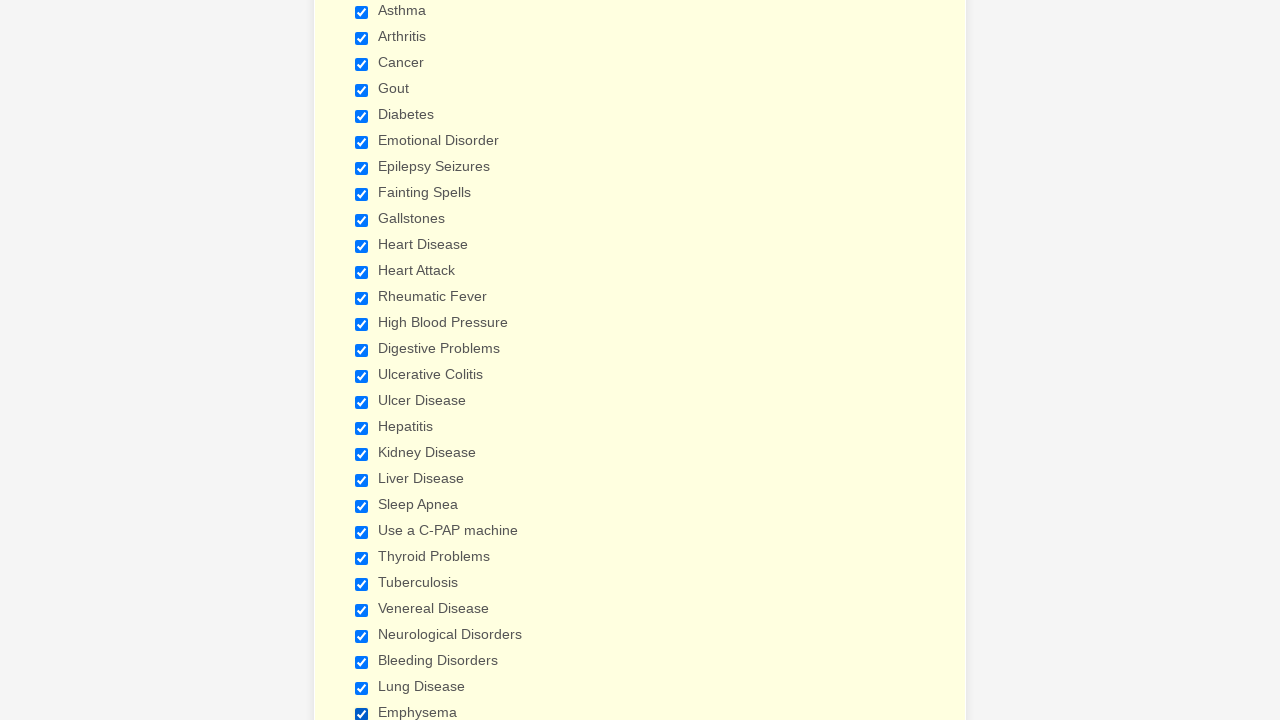

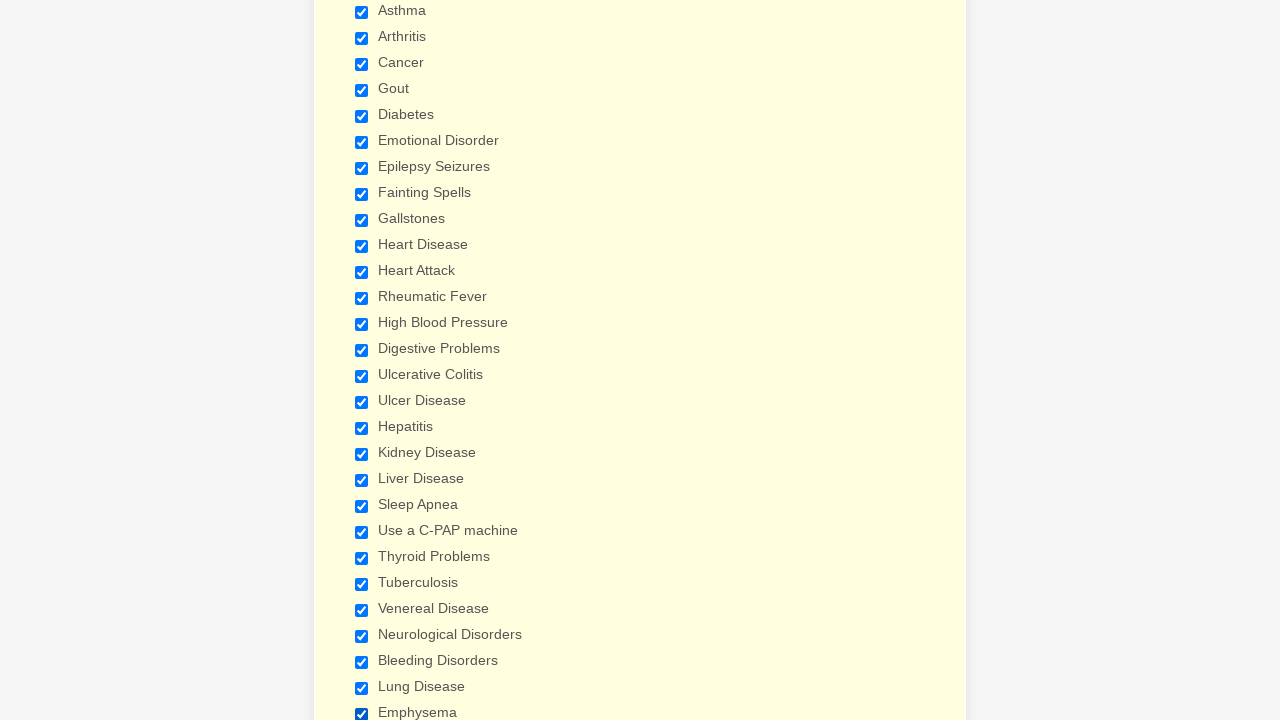